Tests NuGet package search functionality by searching for "selenium" and verifying that 20 packages are returned with titles, descriptions, and tags.

Starting URL: https://nuget.org

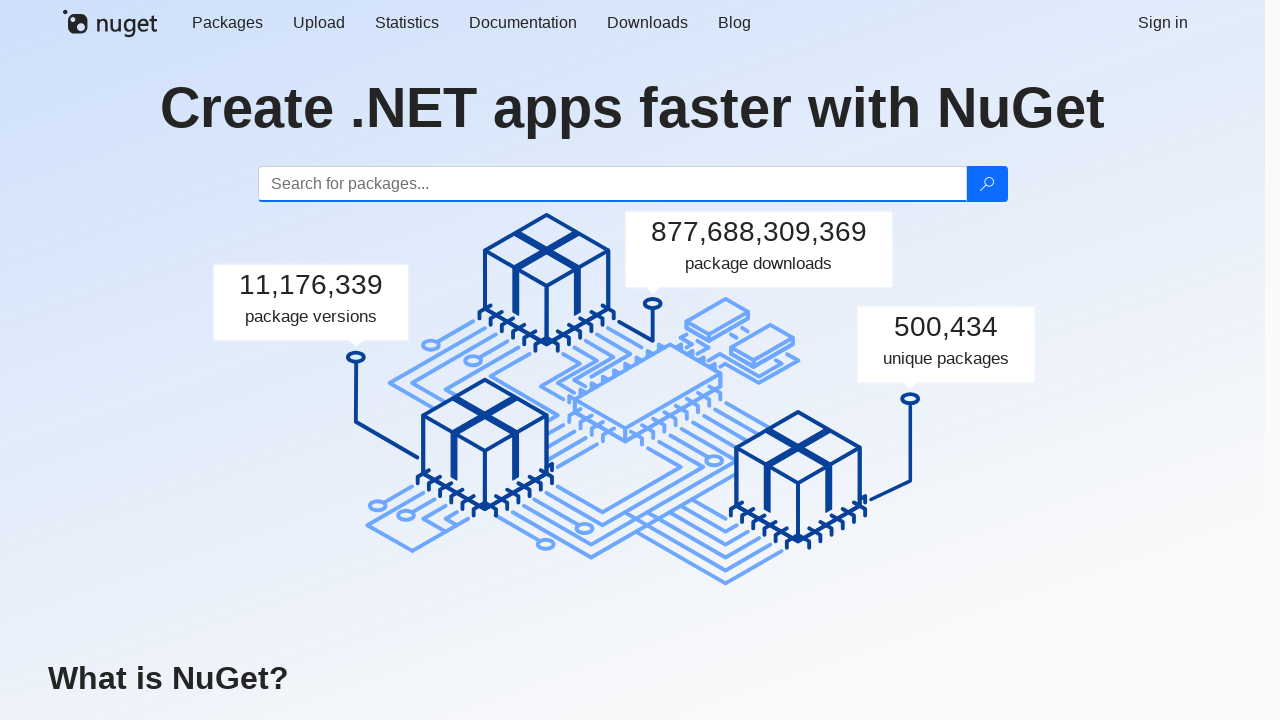

Typed 'selenium' in search box on #search
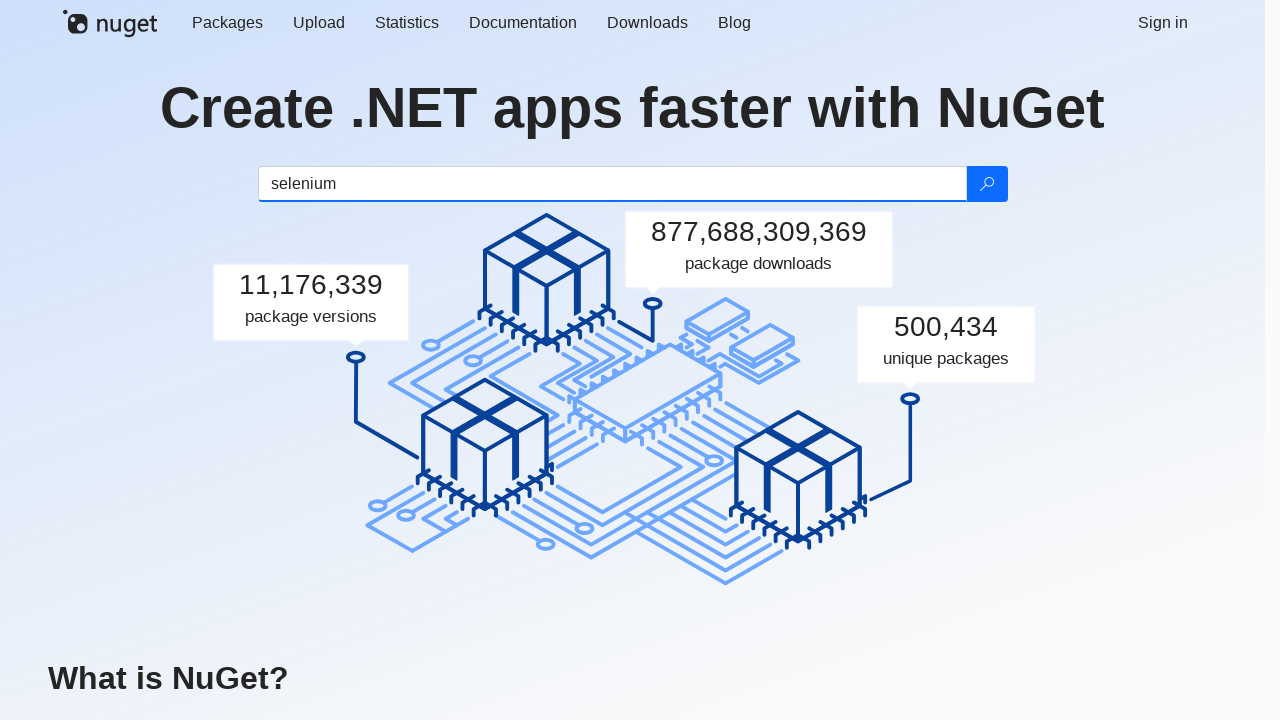

Clicked search button at (986, 184) on .btn-search
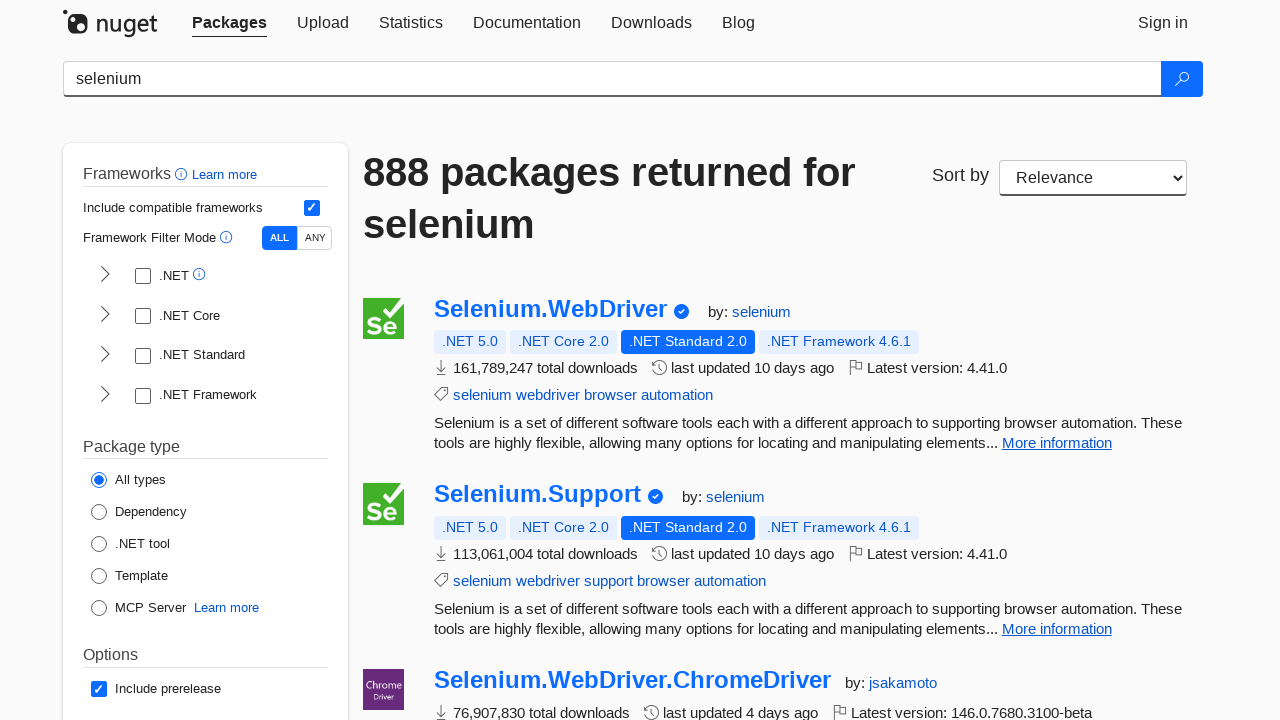

Search results loaded with package elements
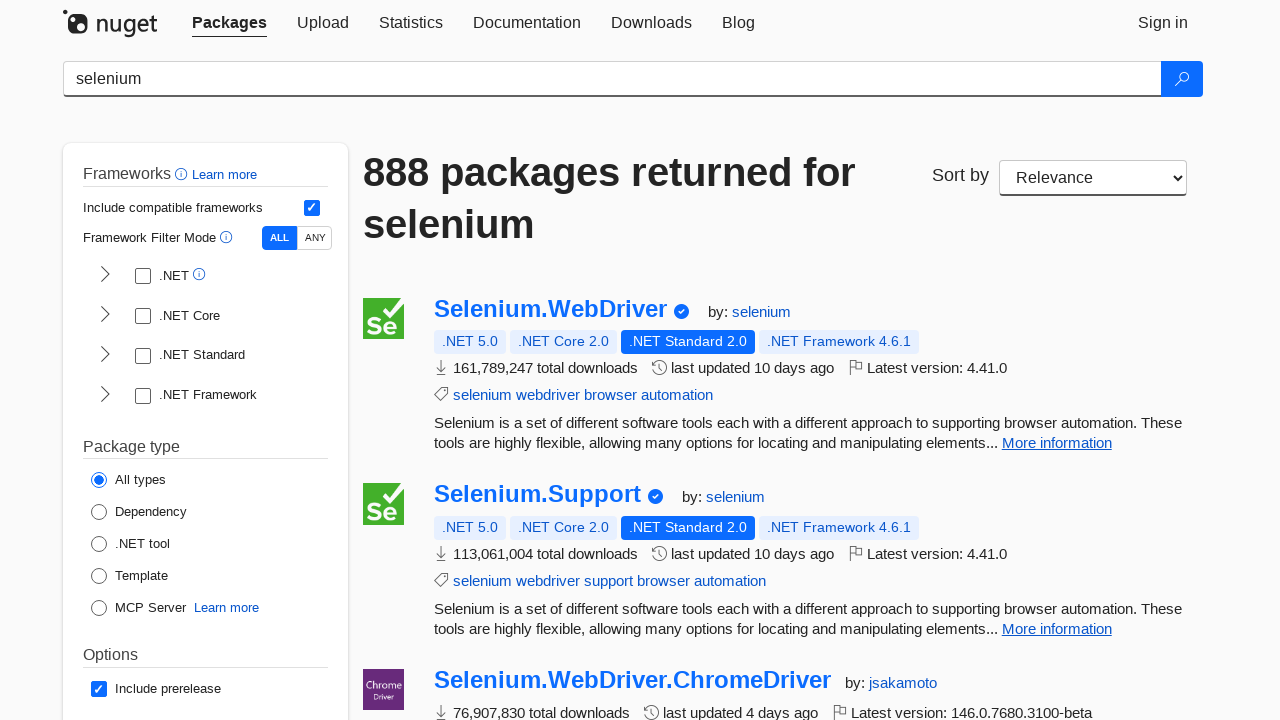

Verified 20 packages are displayed
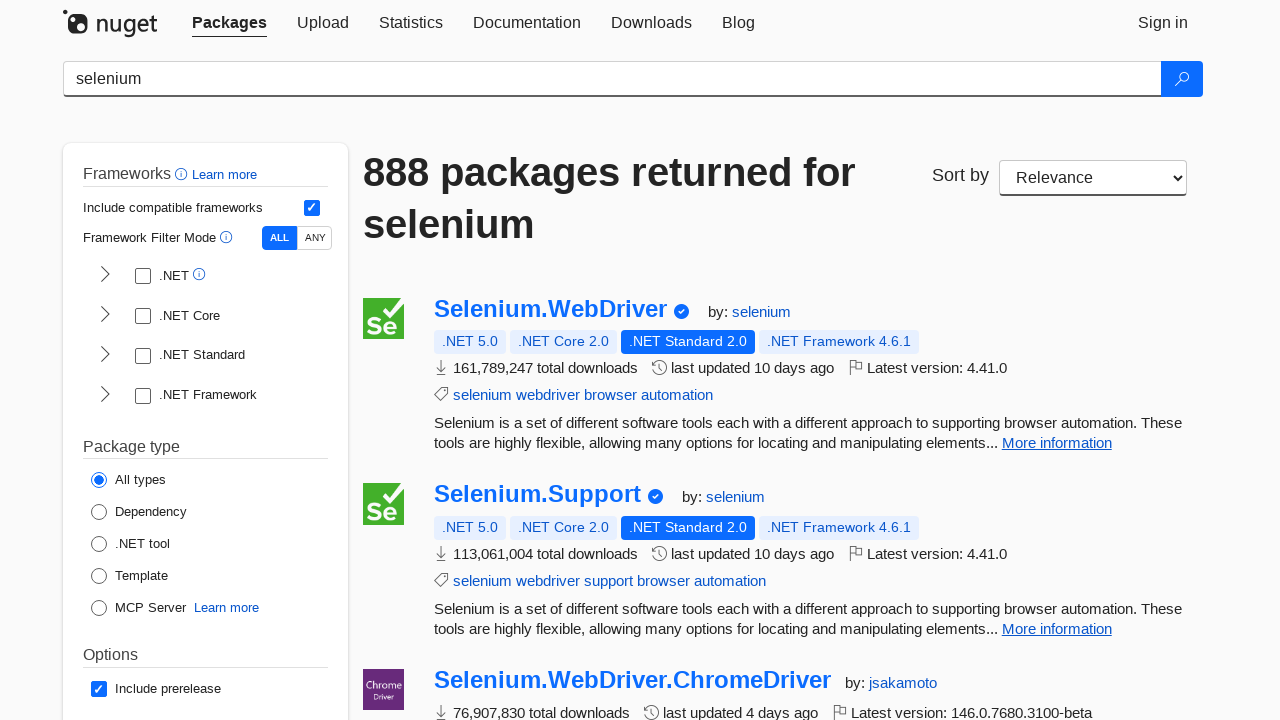

Verified package 1 has non-empty title
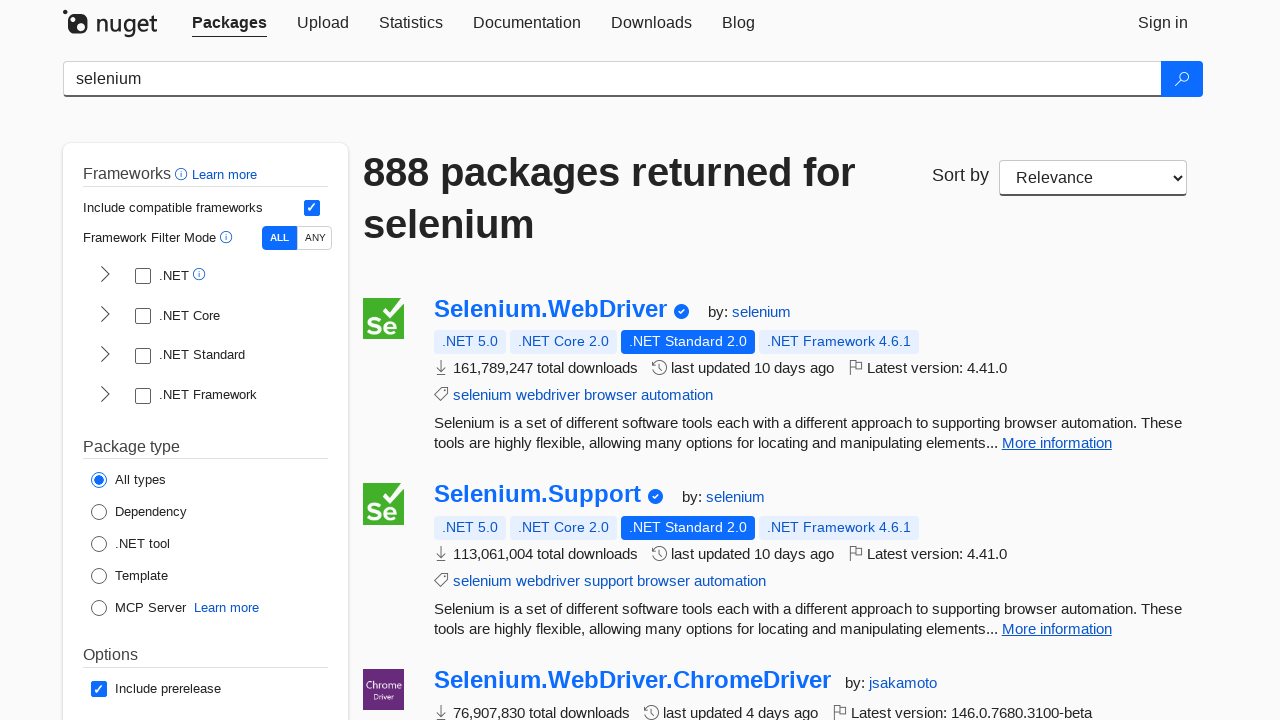

Verified package 1 has non-empty details
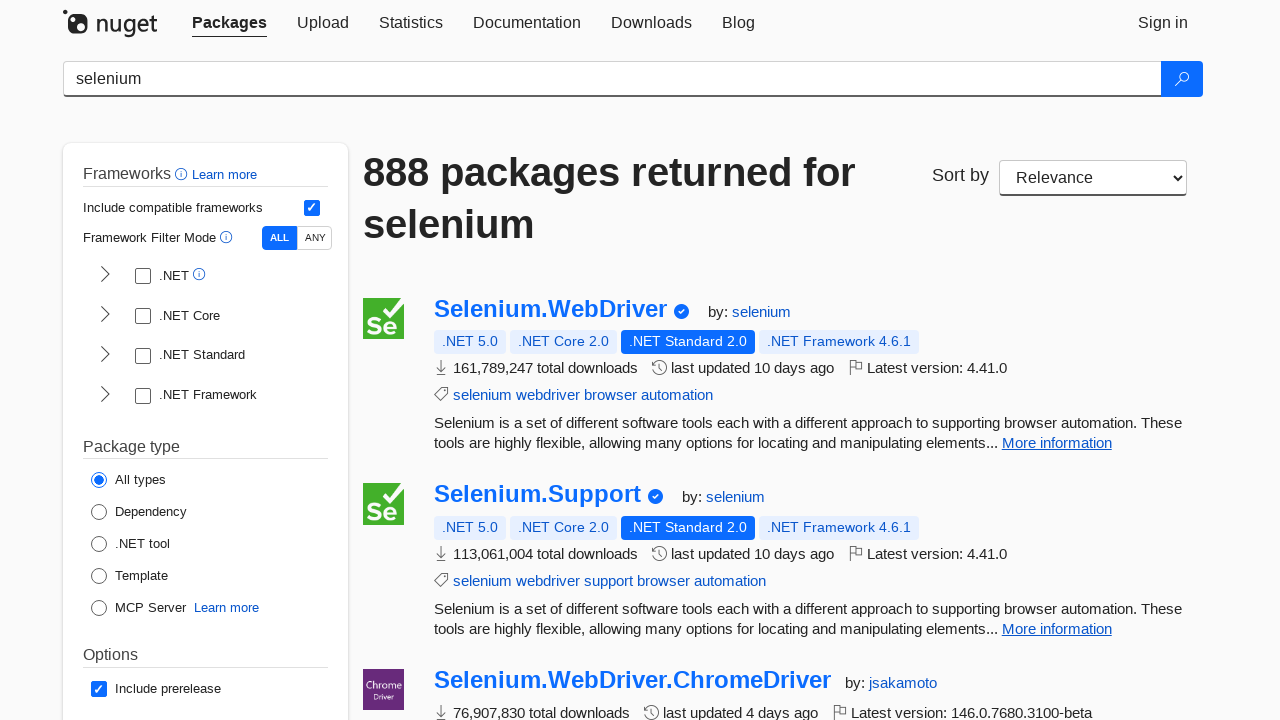

Verified package 2 has non-empty title
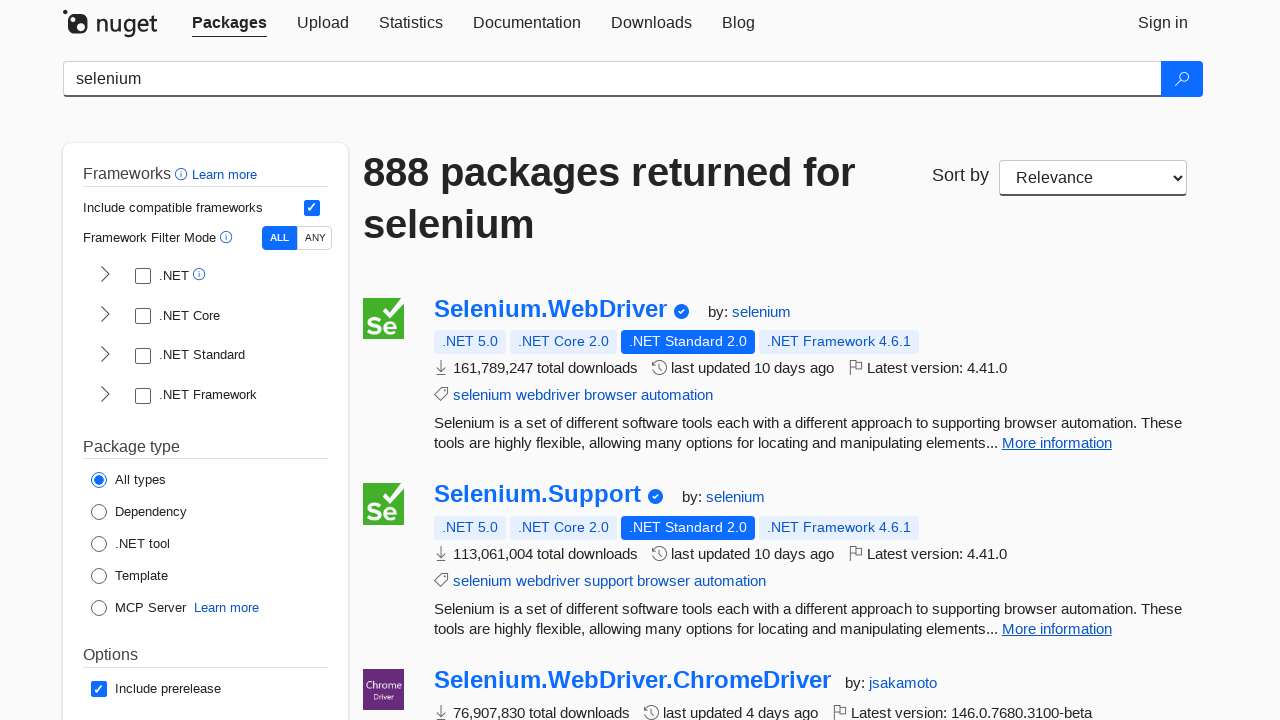

Verified package 2 has non-empty details
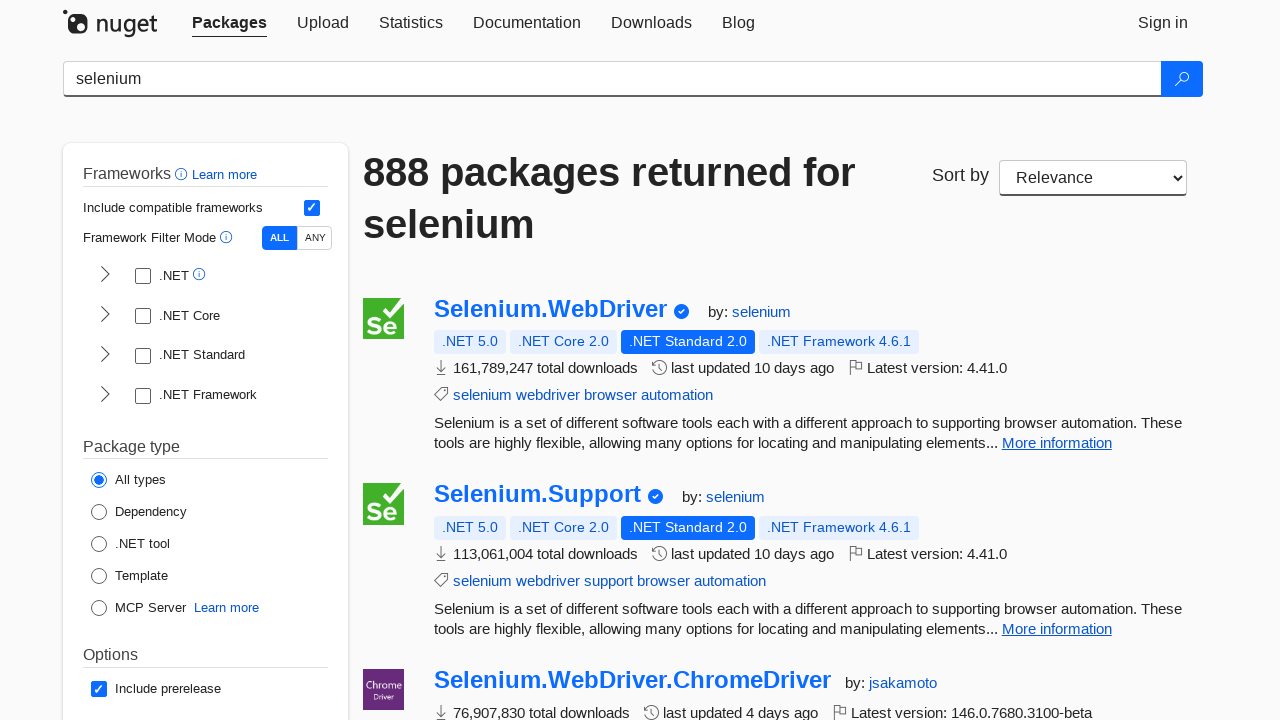

Verified package 3 has non-empty title
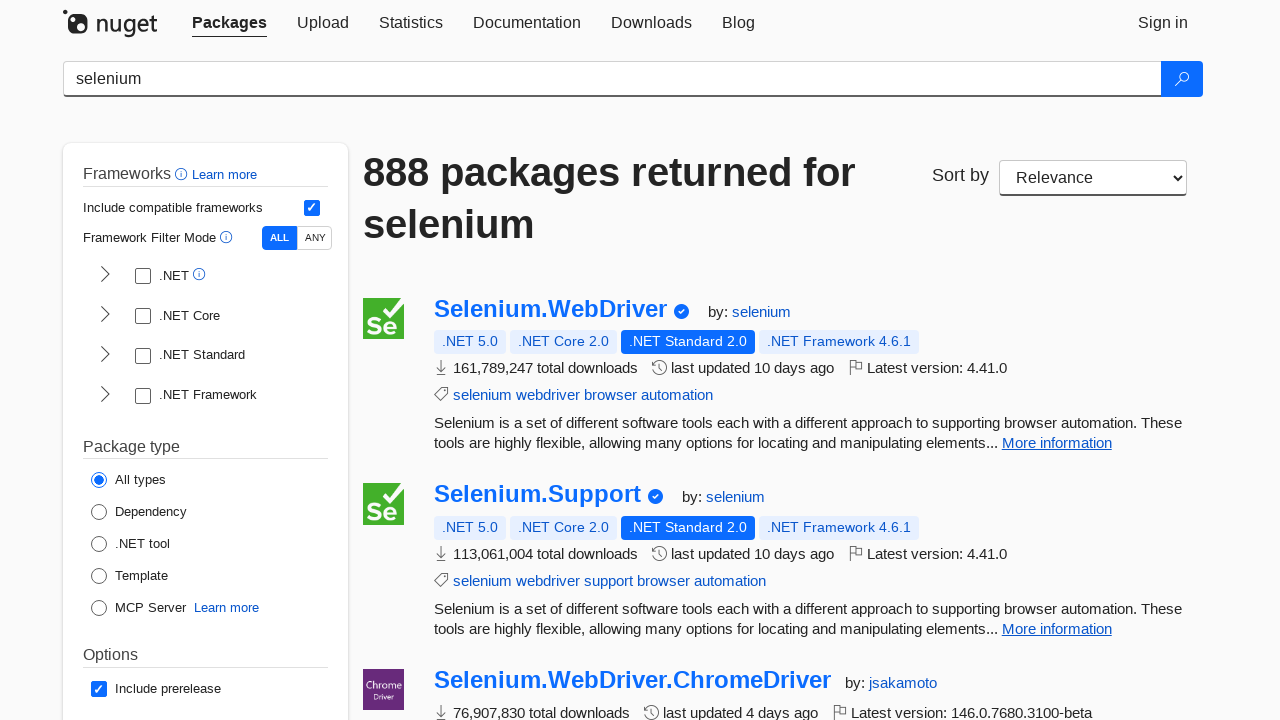

Verified package 3 has non-empty details
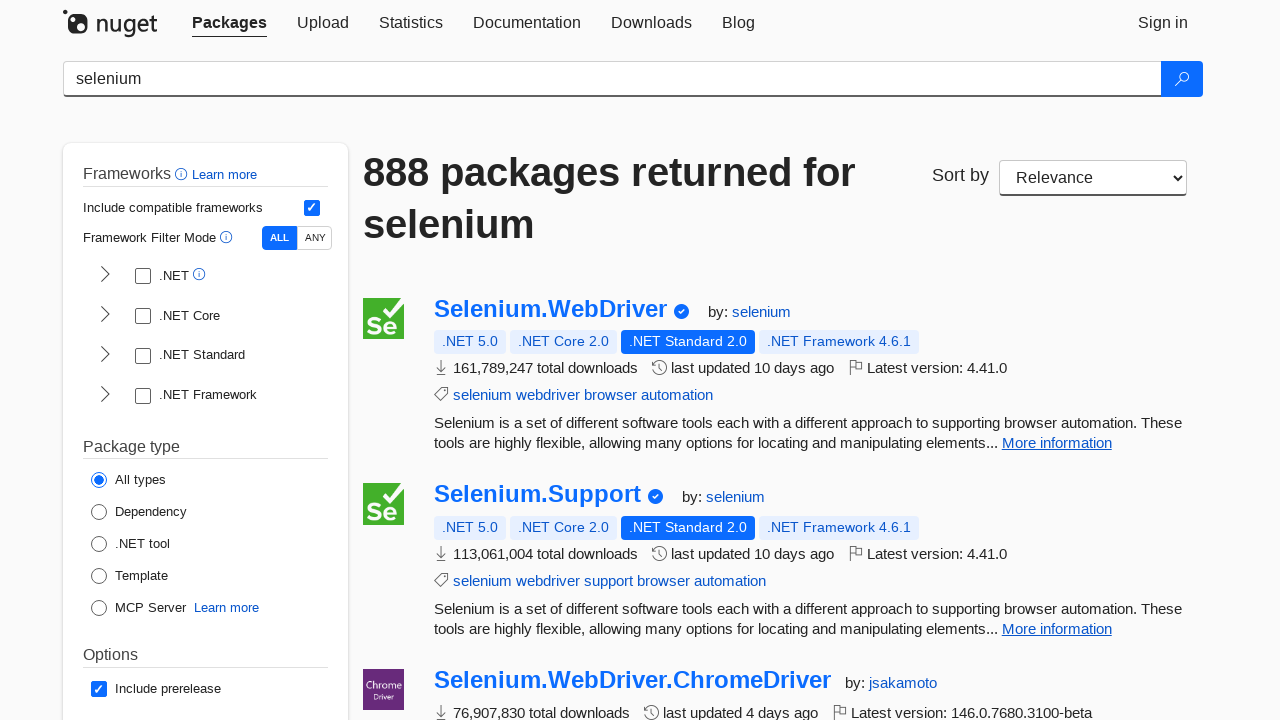

Verified package 4 has non-empty title
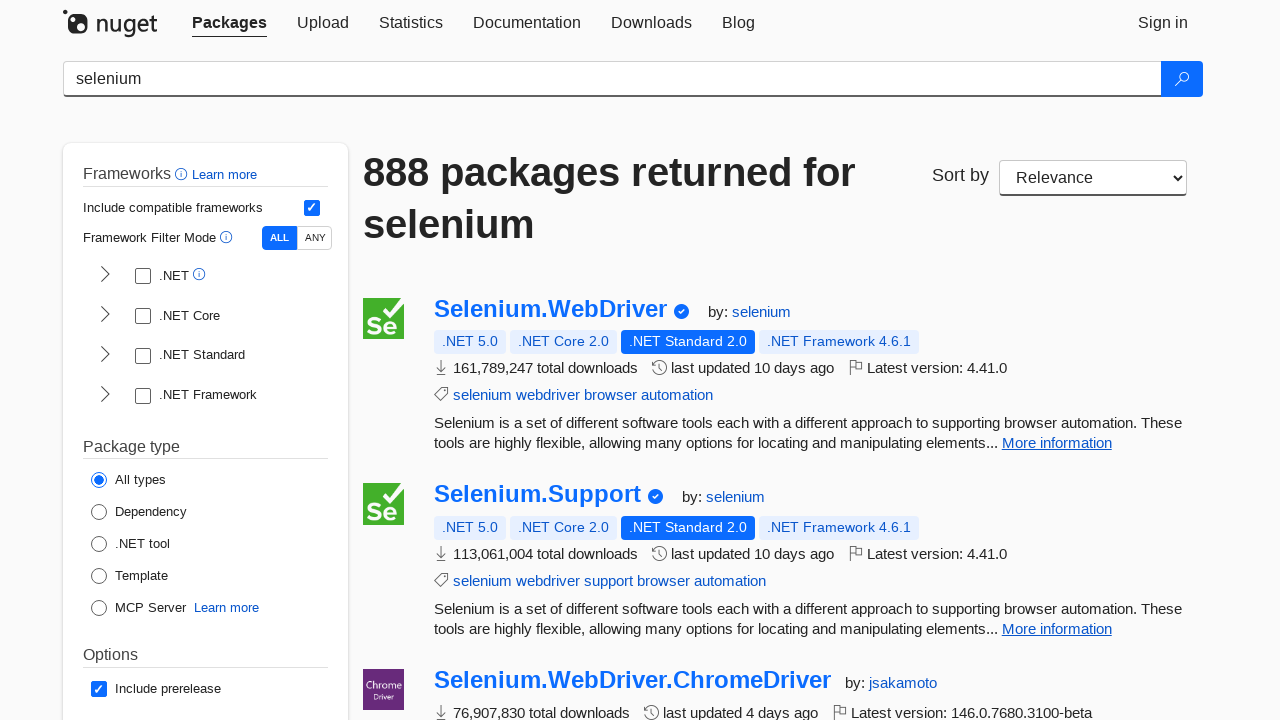

Verified package 4 has non-empty details
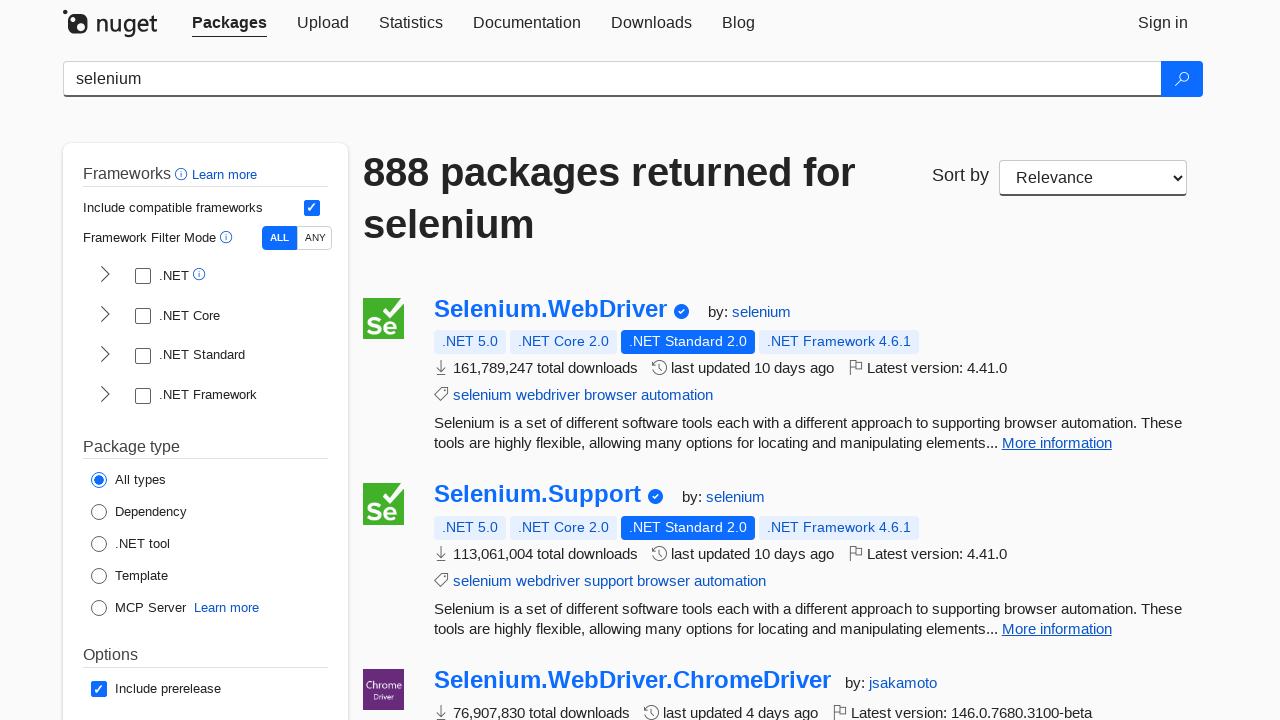

Verified package 5 has non-empty title
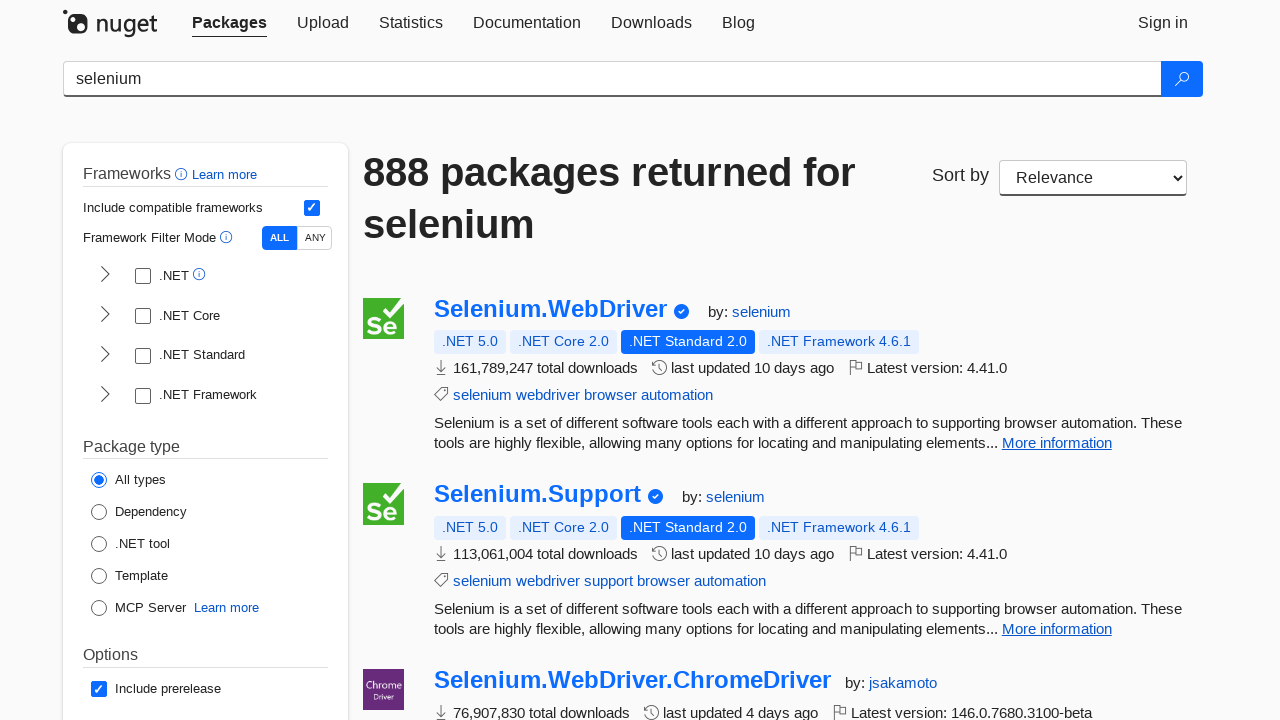

Verified package 5 has non-empty details
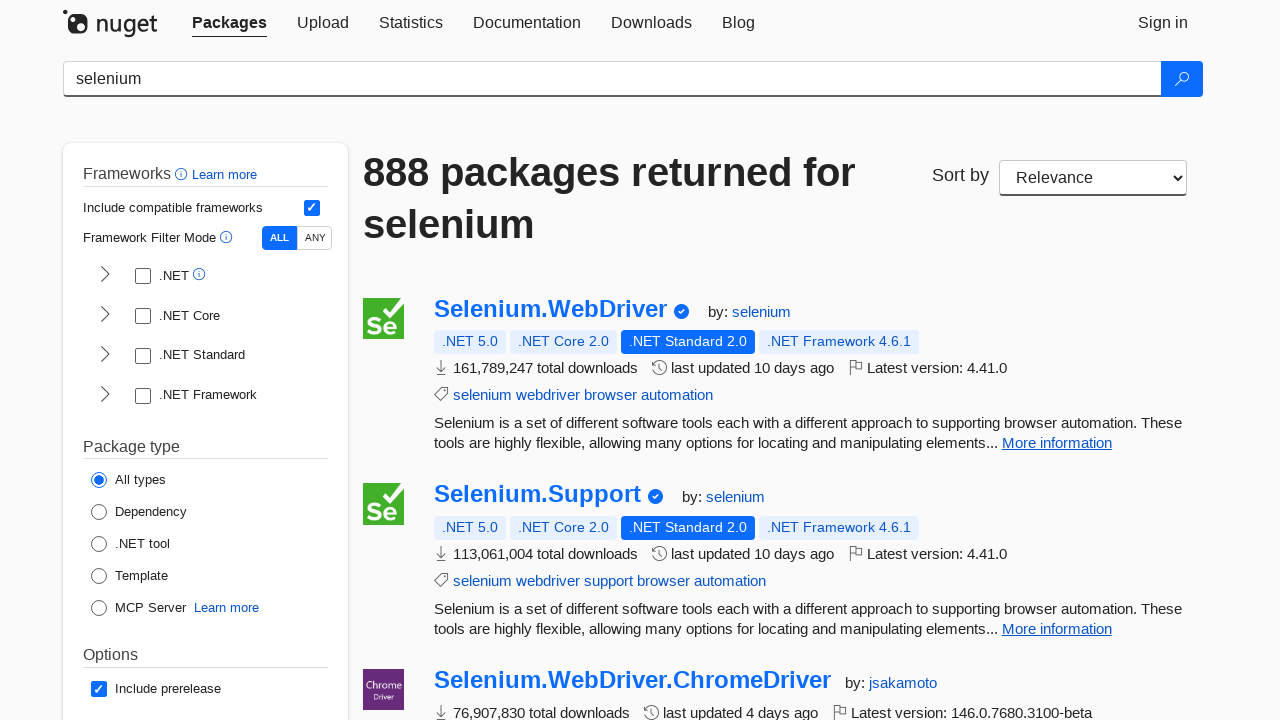

Verified package 6 has non-empty title
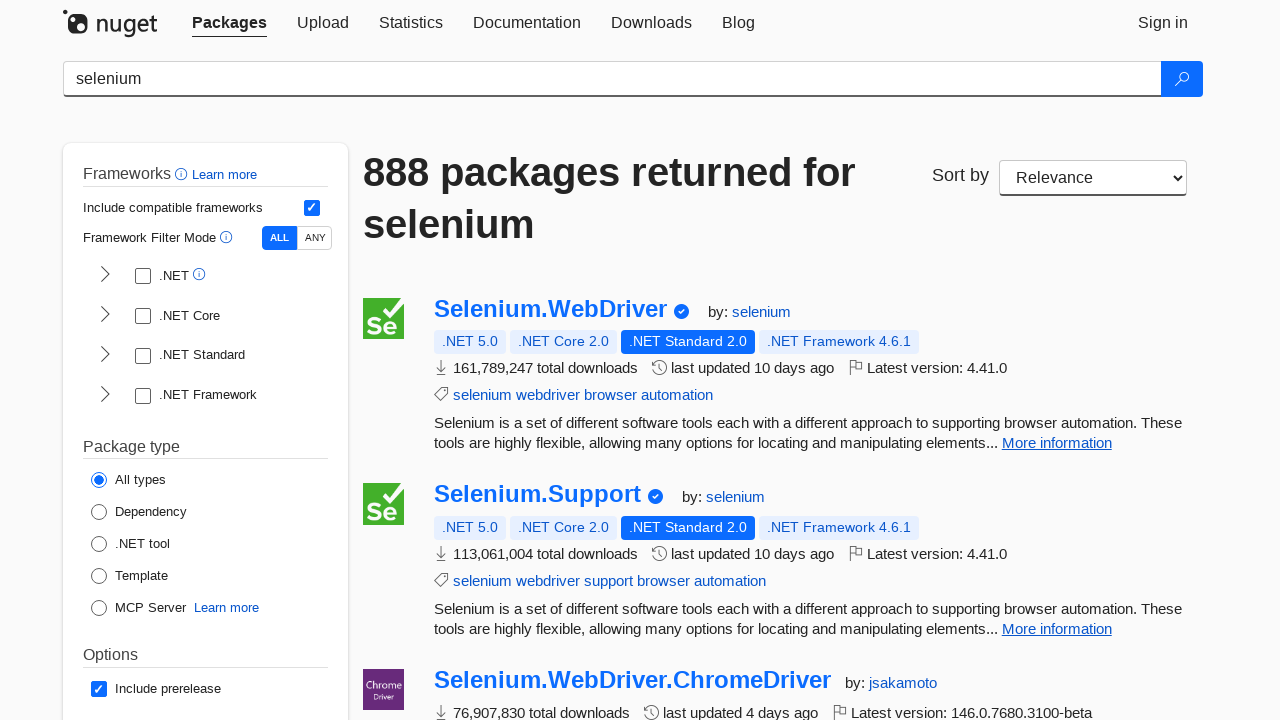

Verified package 6 has non-empty details
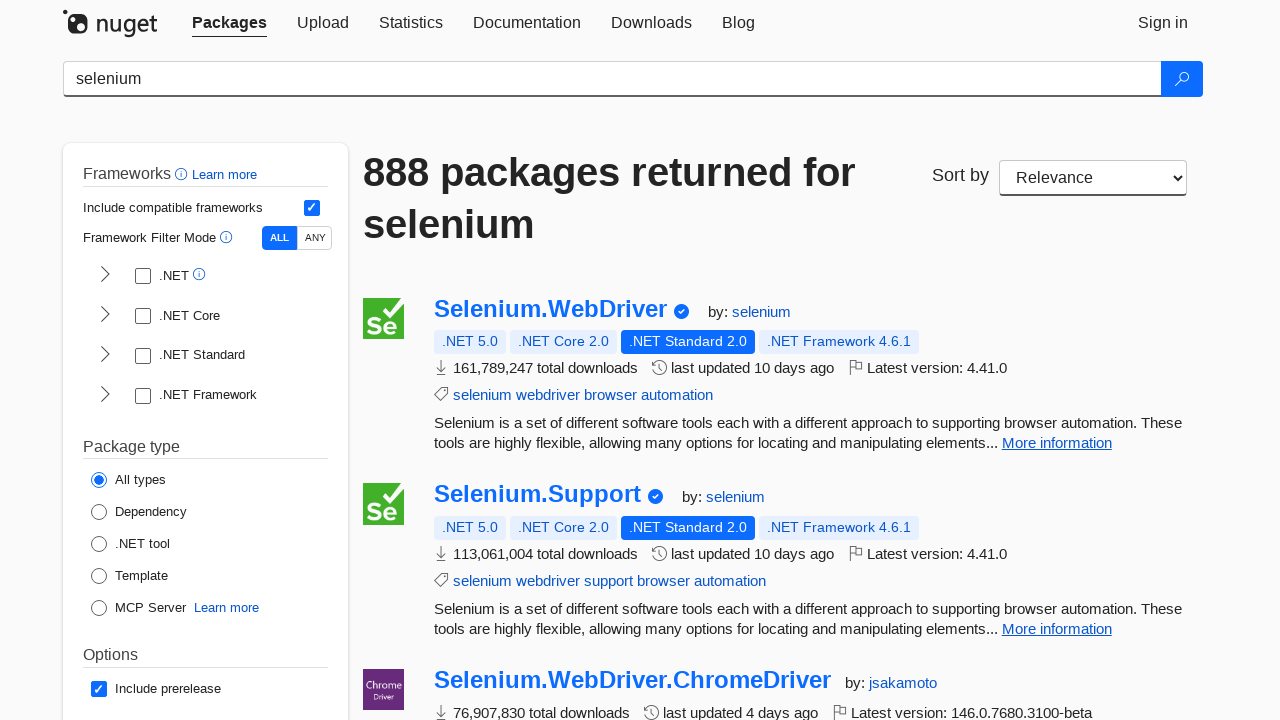

Verified package 7 has non-empty title
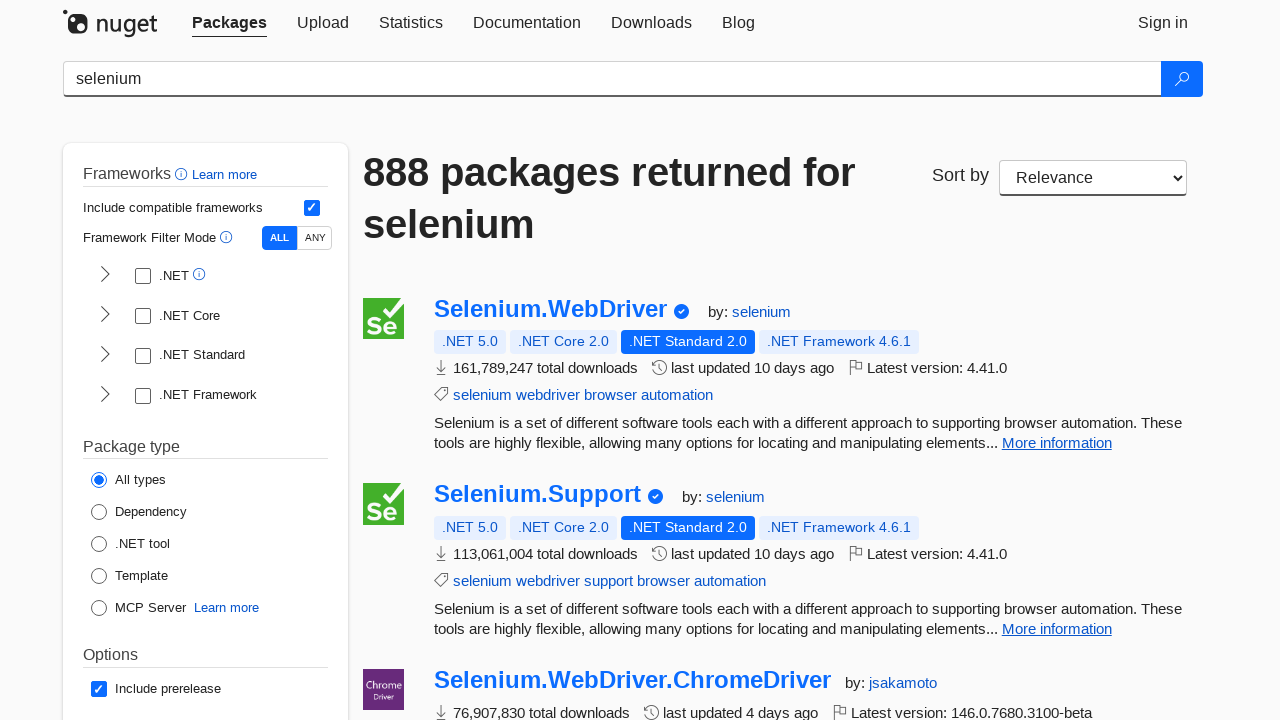

Verified package 7 has non-empty details
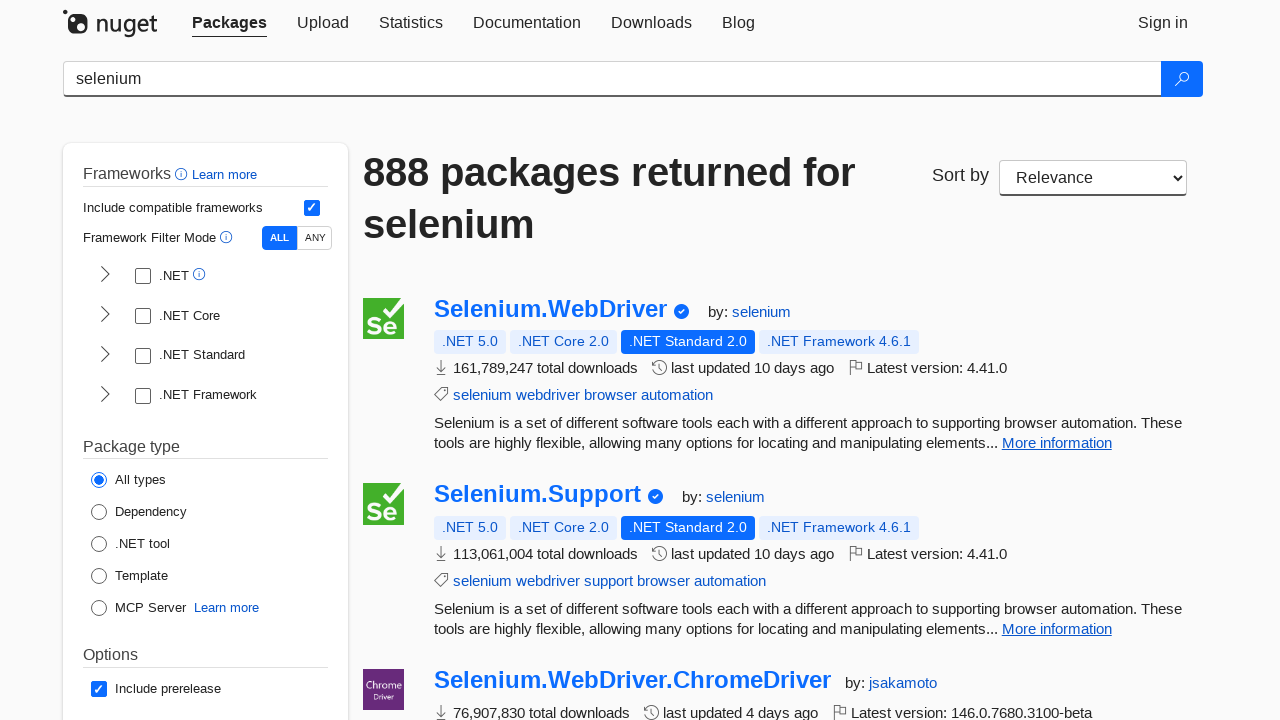

Verified package 8 has non-empty title
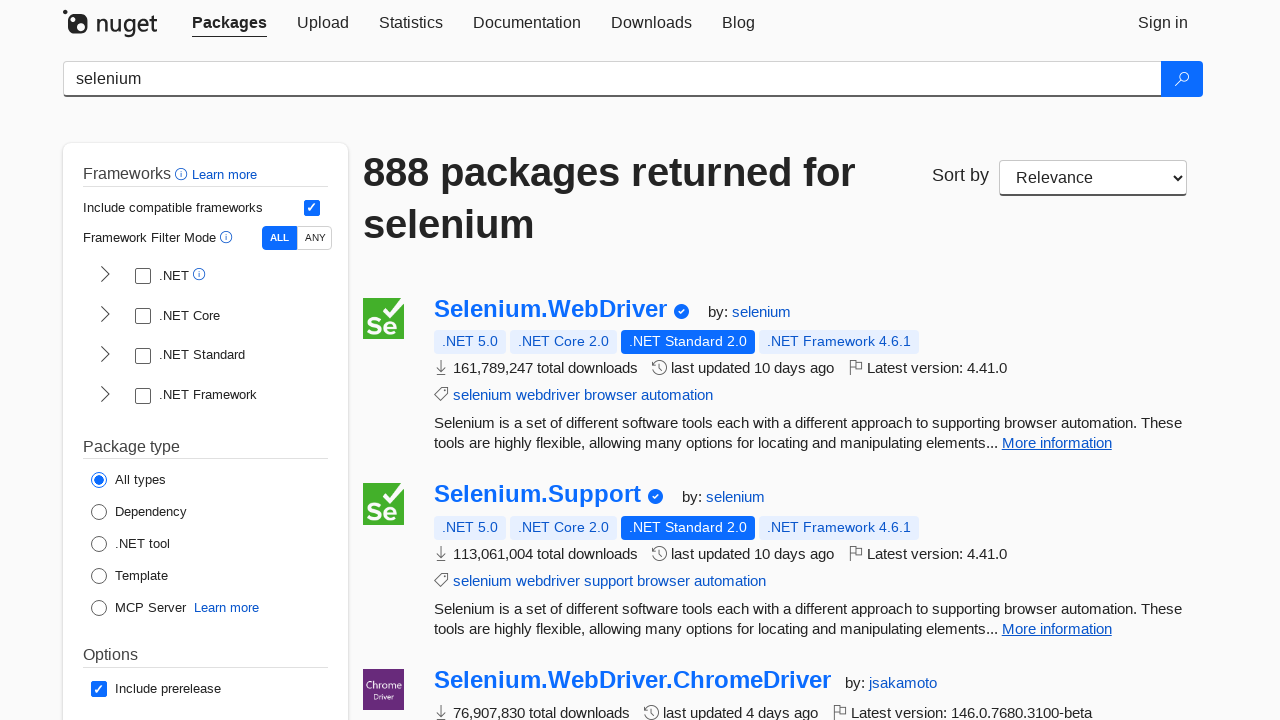

Verified package 8 has non-empty details
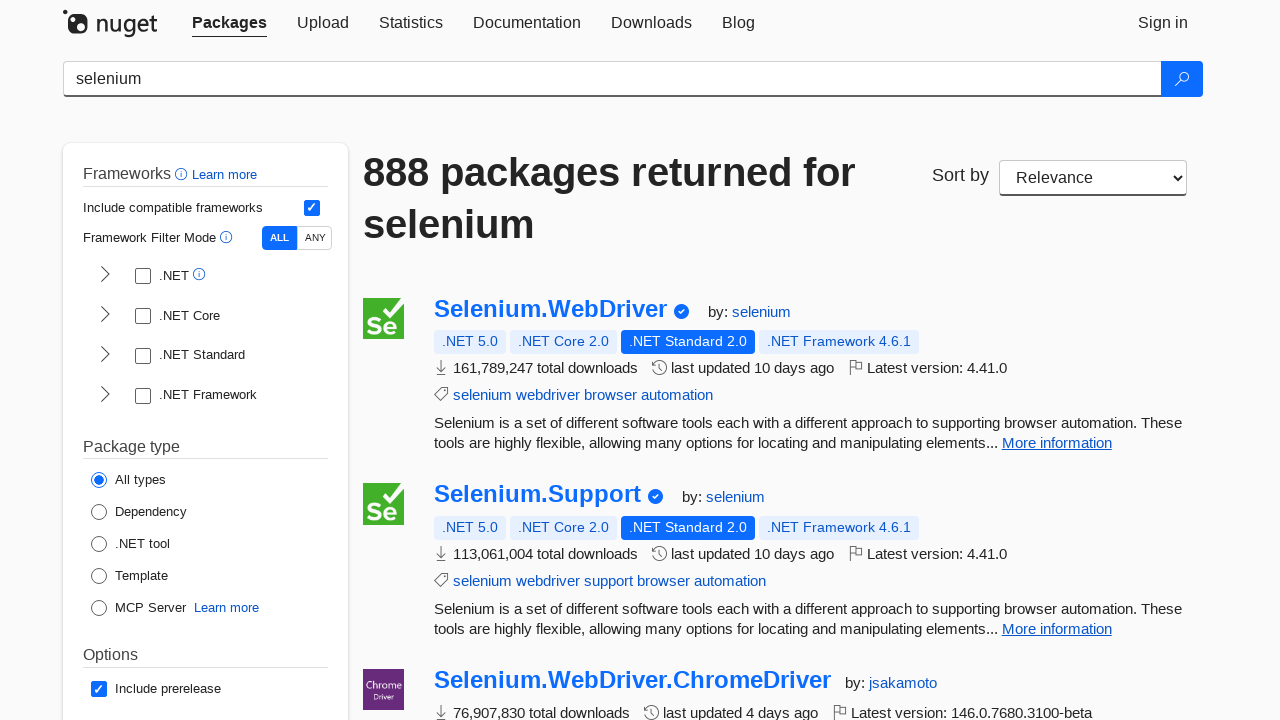

Verified package 9 has non-empty title
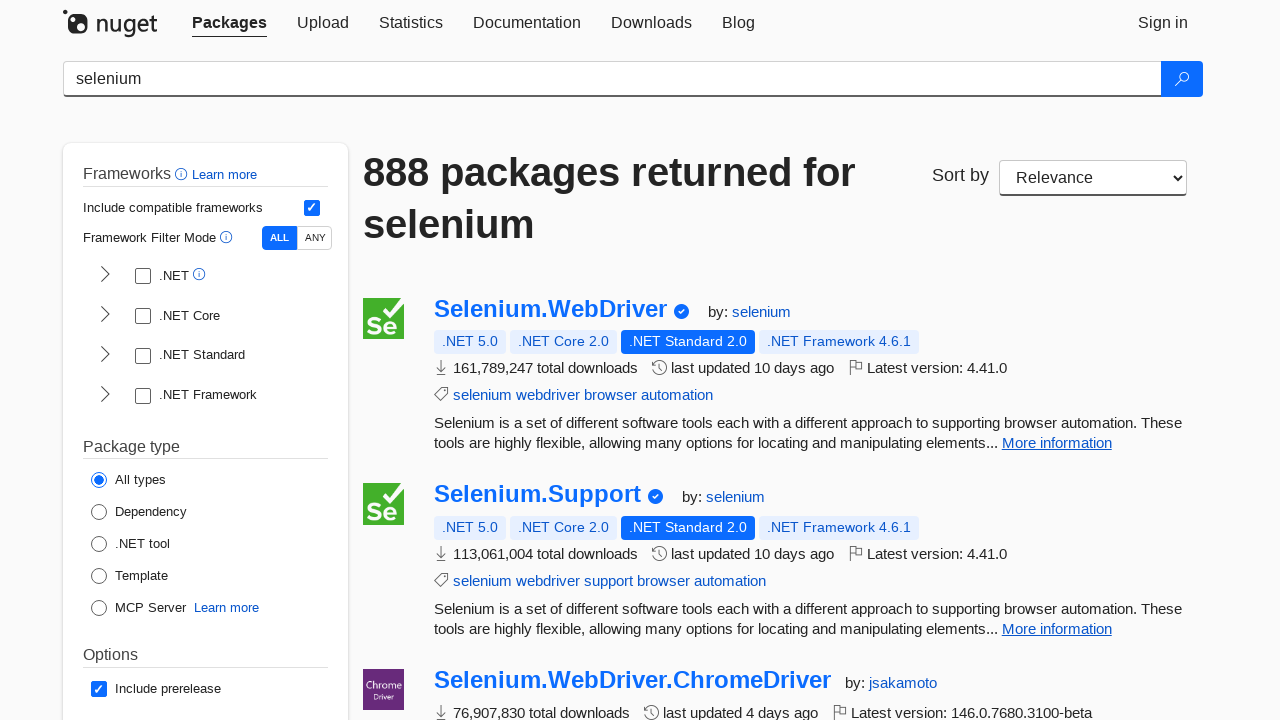

Verified package 9 has non-empty details
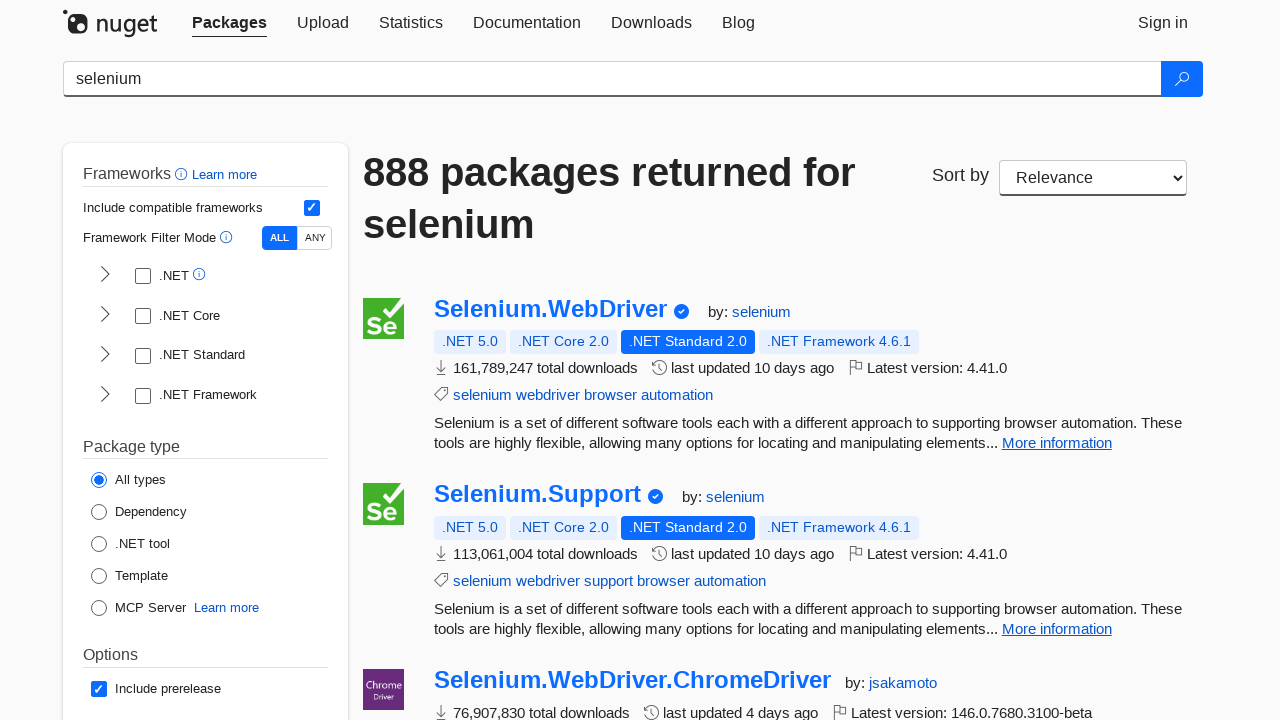

Verified package 10 has non-empty title
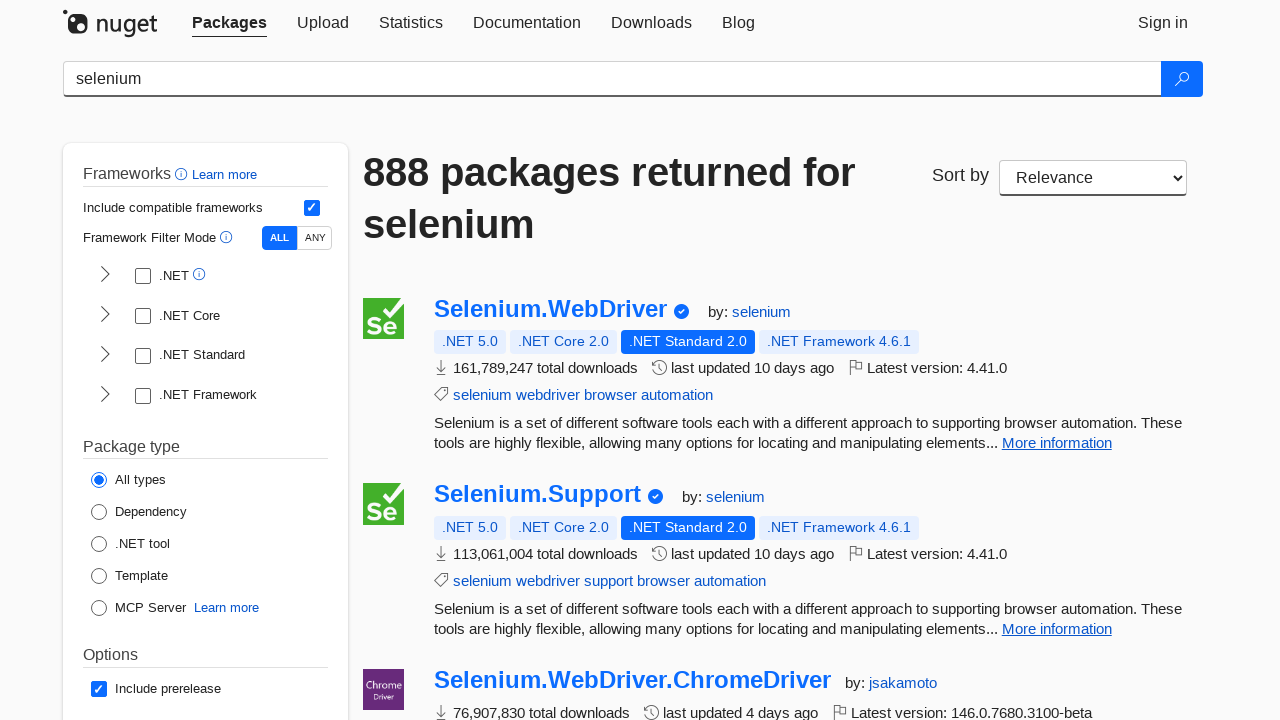

Verified package 10 has non-empty details
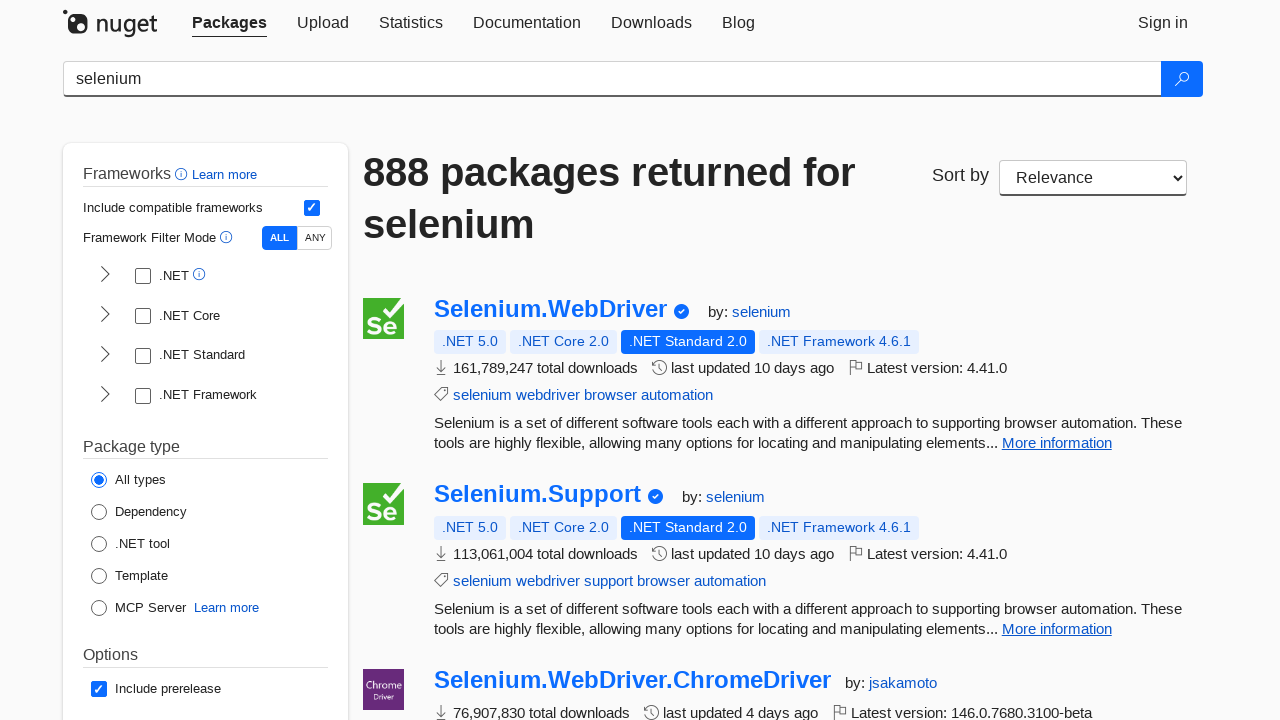

Verified package 11 has non-empty title
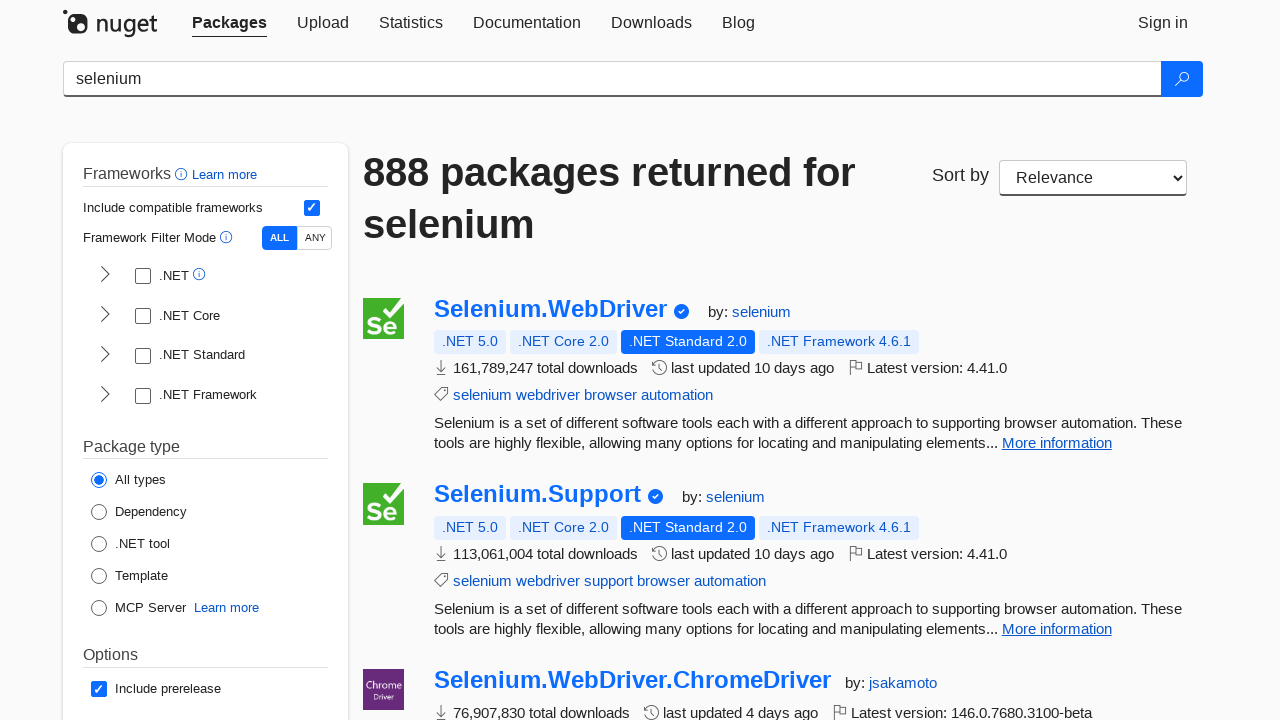

Verified package 11 has non-empty details
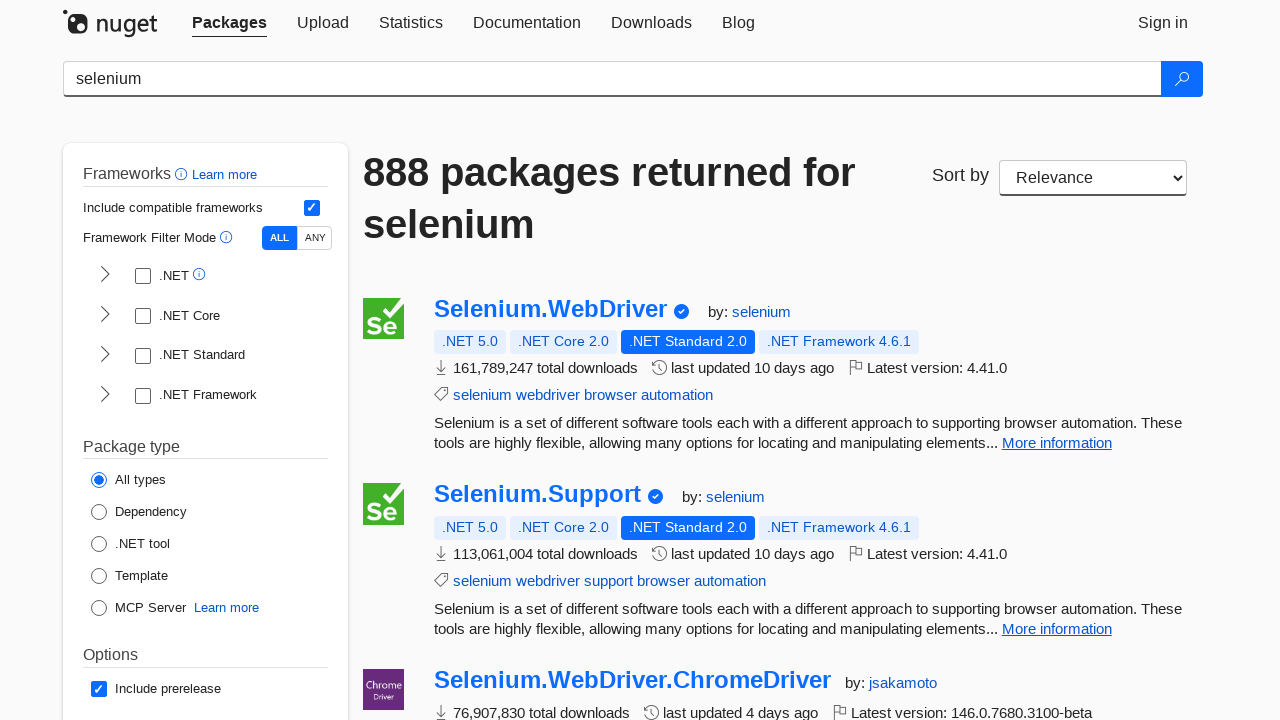

Verified package 12 has non-empty title
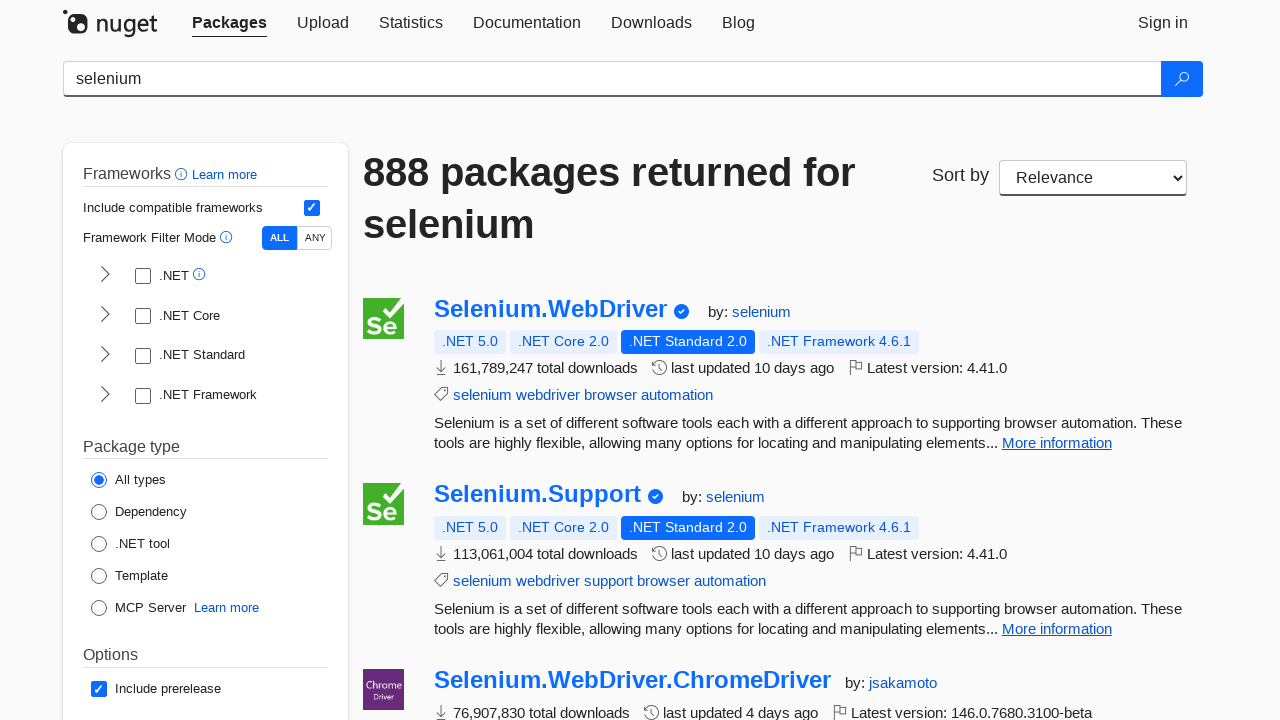

Verified package 12 has non-empty details
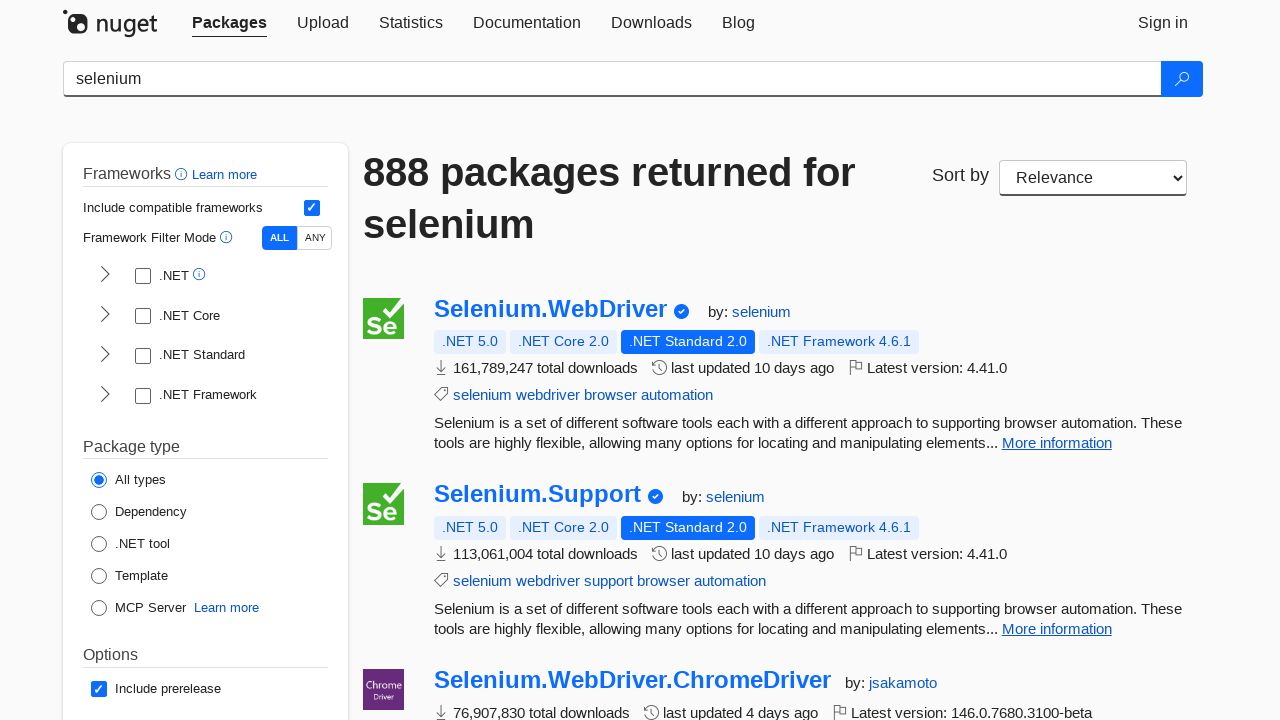

Verified package 13 has non-empty title
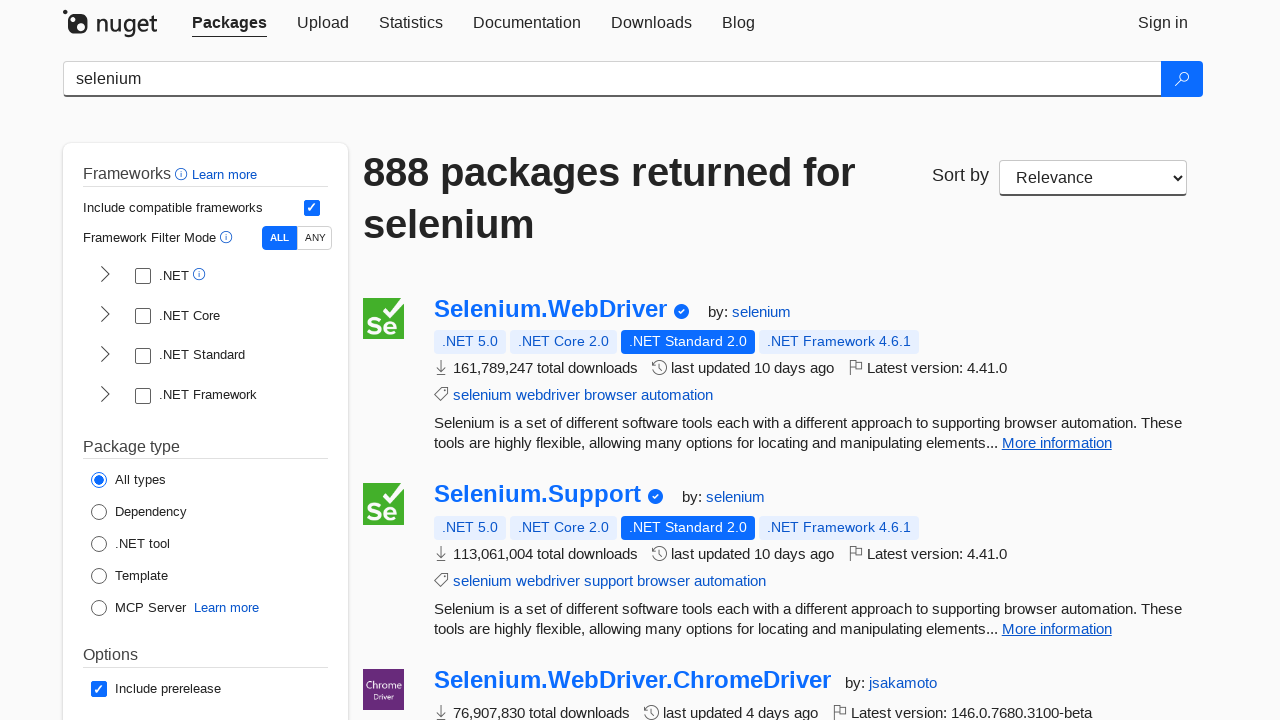

Verified package 13 has non-empty details
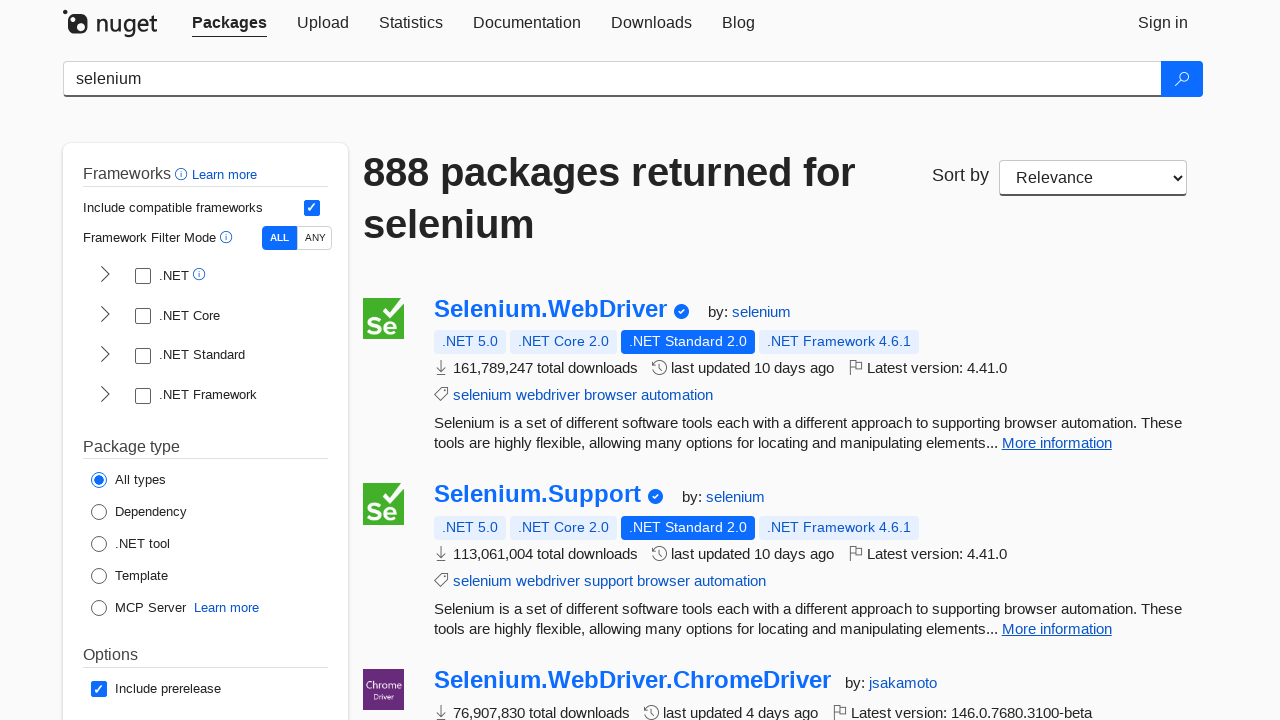

Verified package 14 has non-empty title
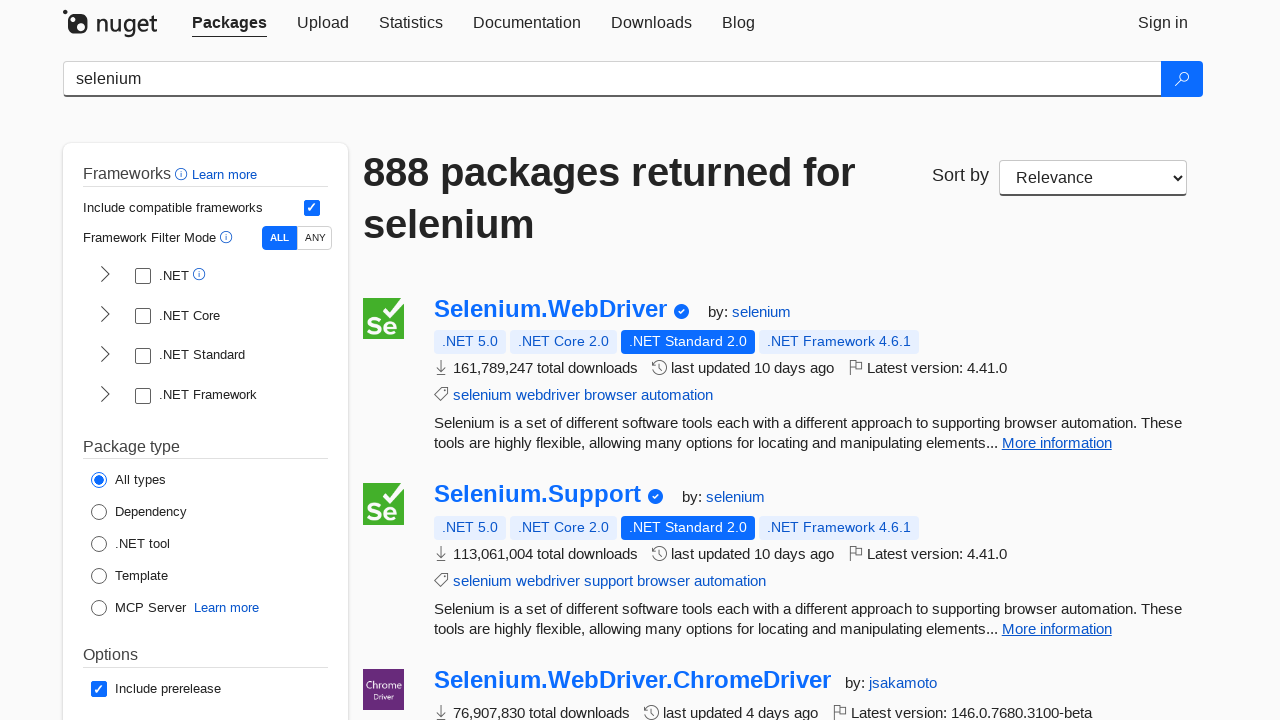

Verified package 14 has non-empty details
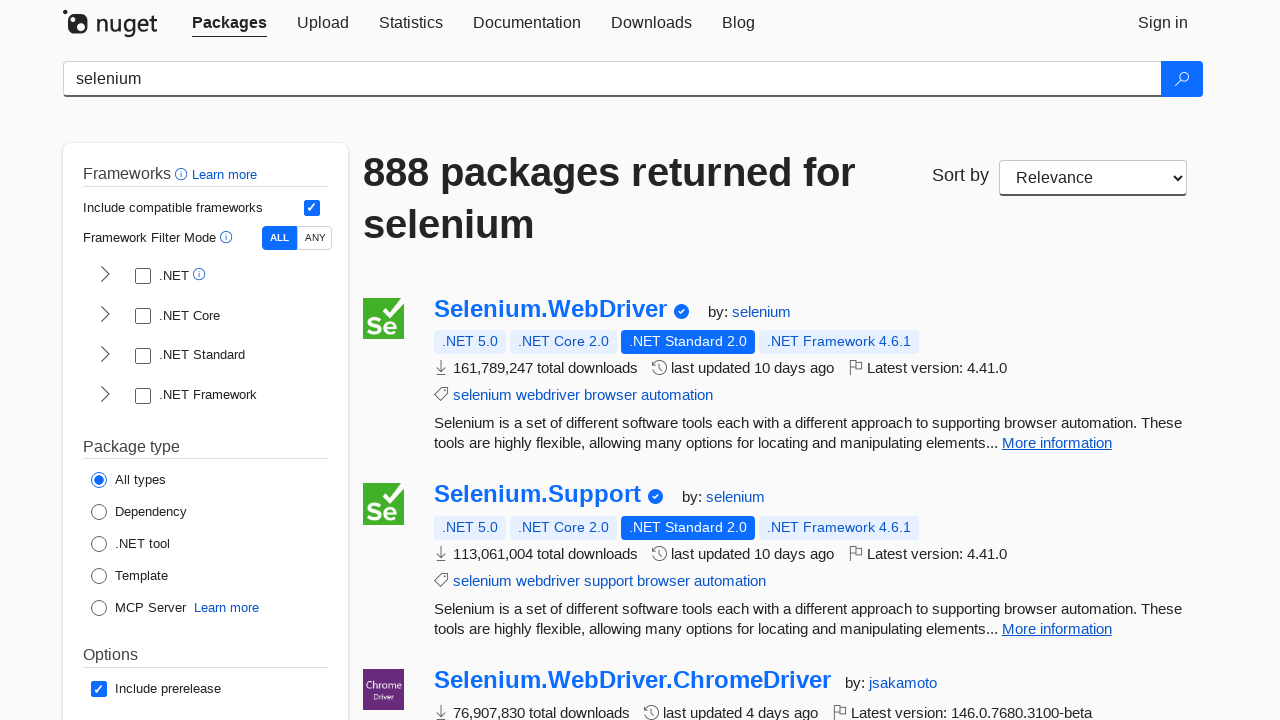

Verified package 15 has non-empty title
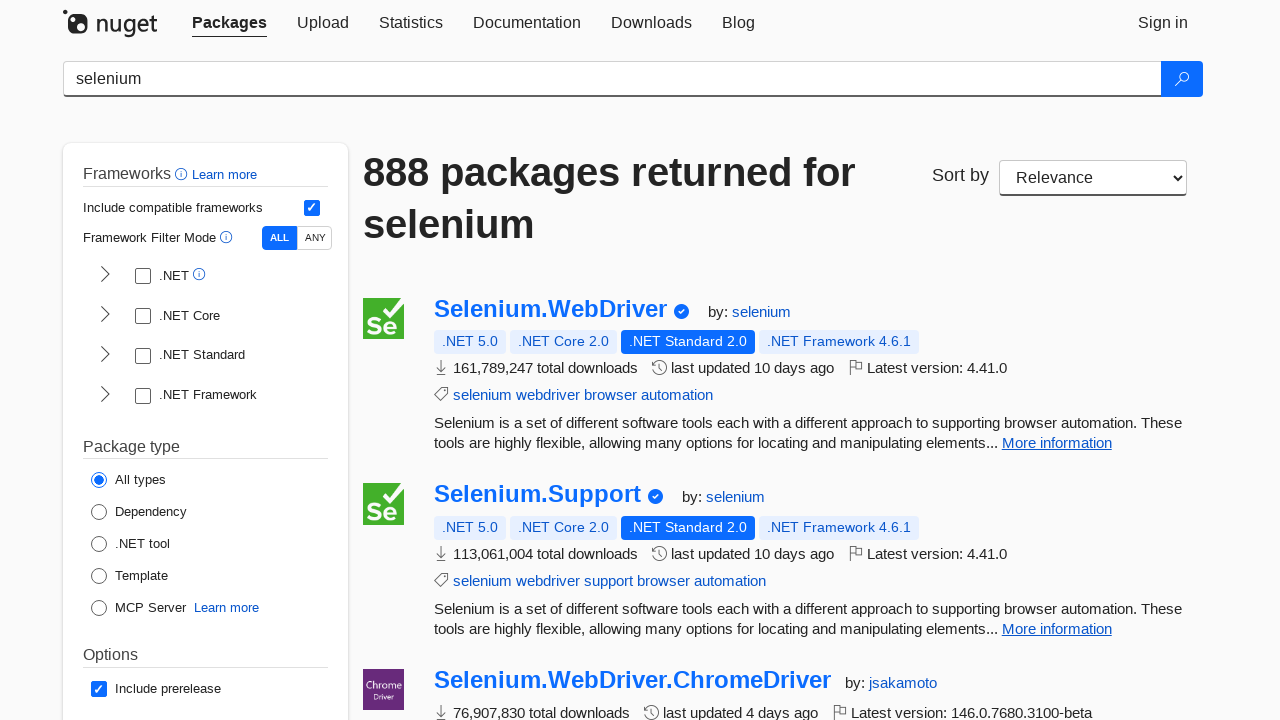

Verified package 15 has non-empty details
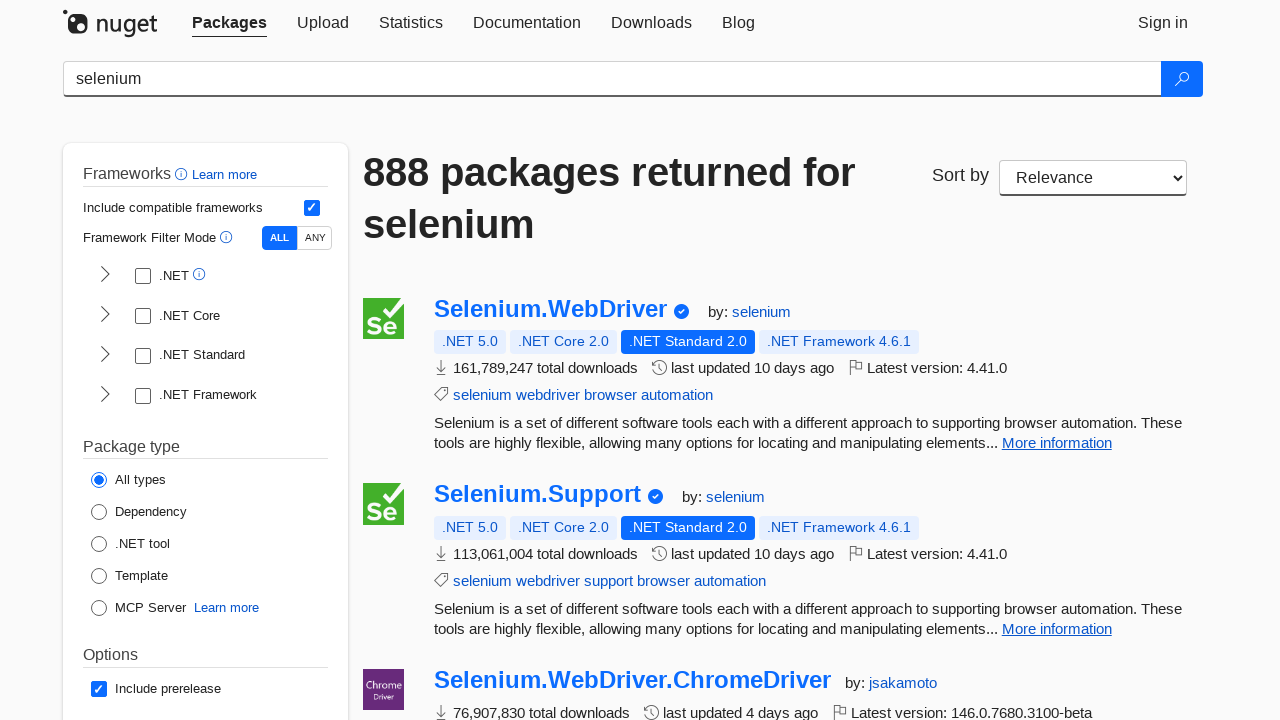

Verified package 16 has non-empty title
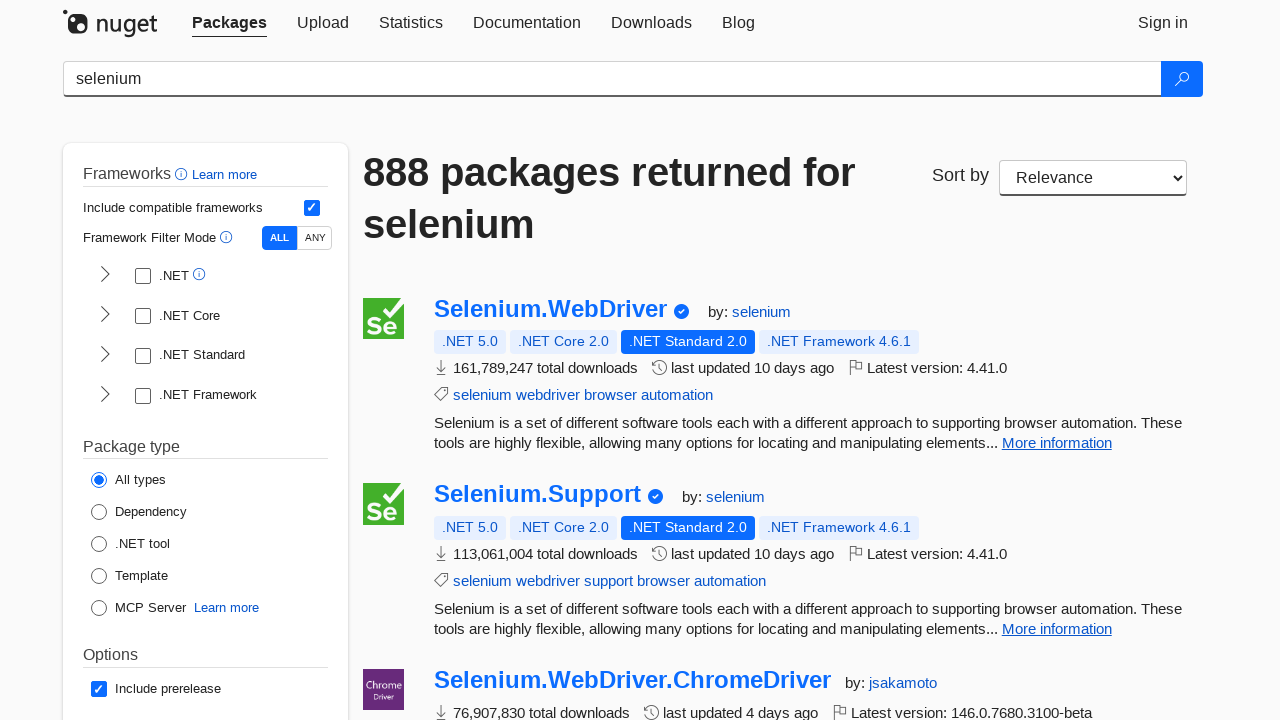

Verified package 16 has non-empty details
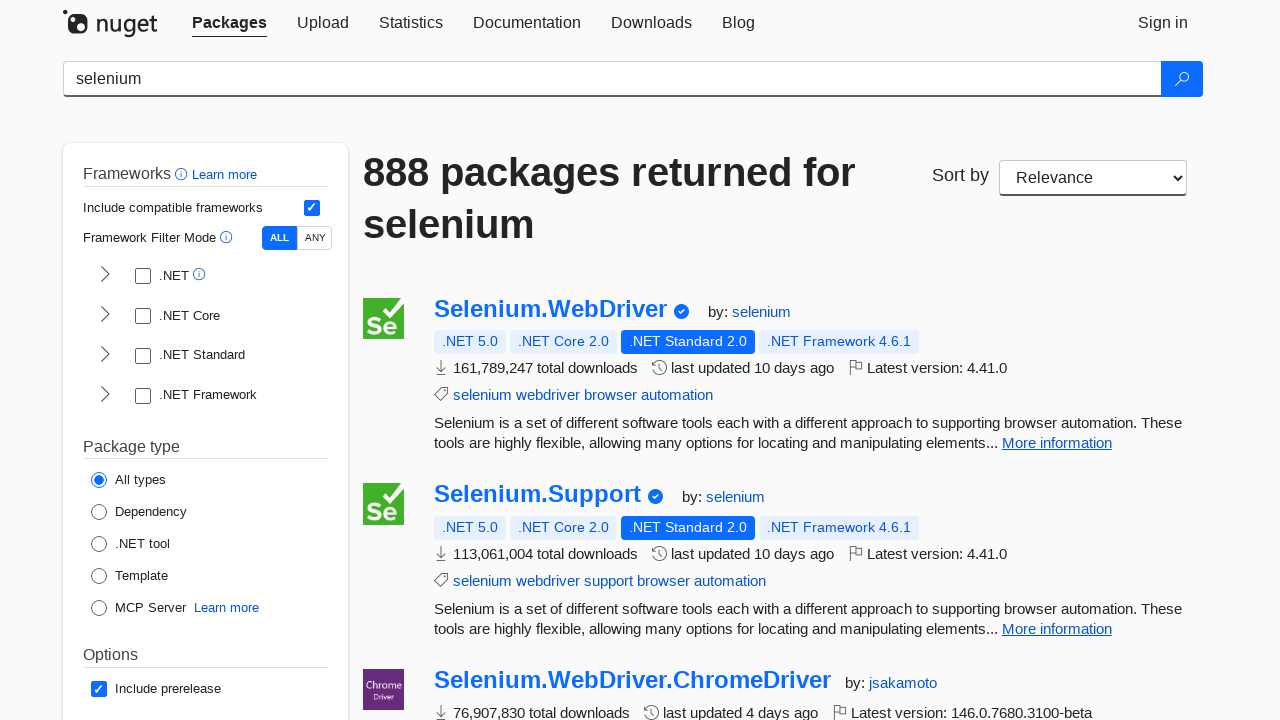

Verified package 17 has non-empty title
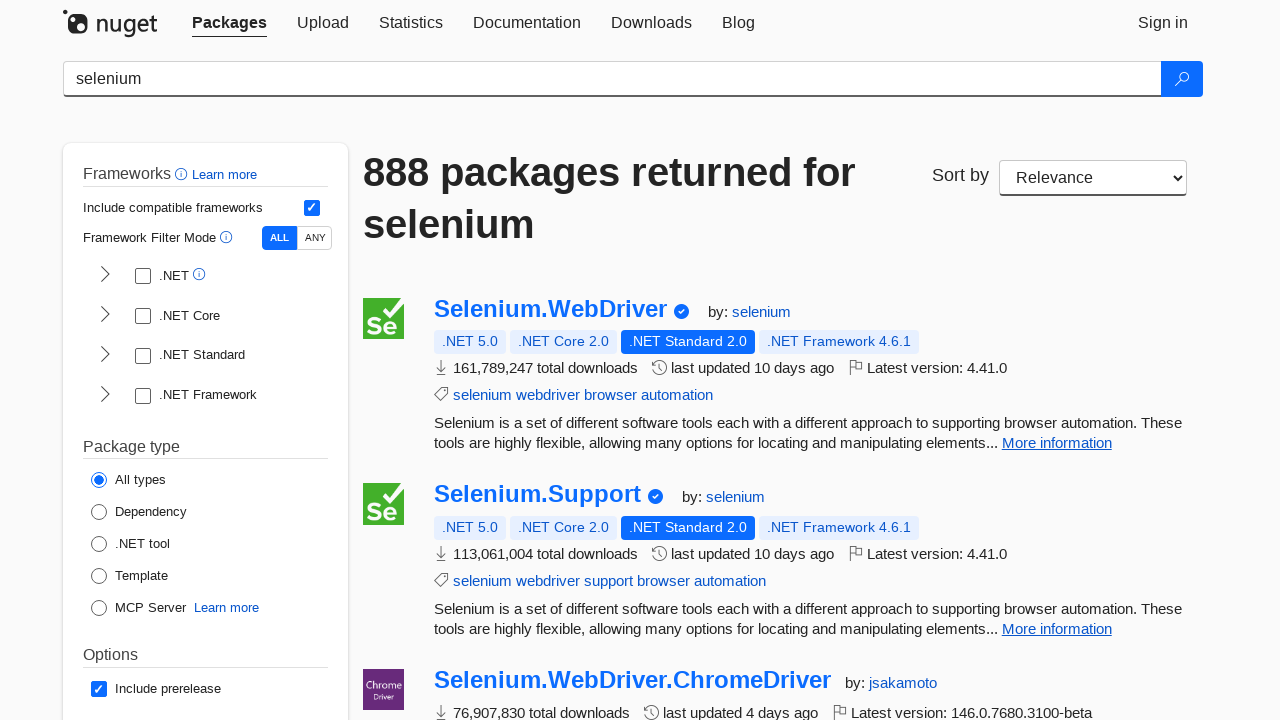

Verified package 17 has non-empty details
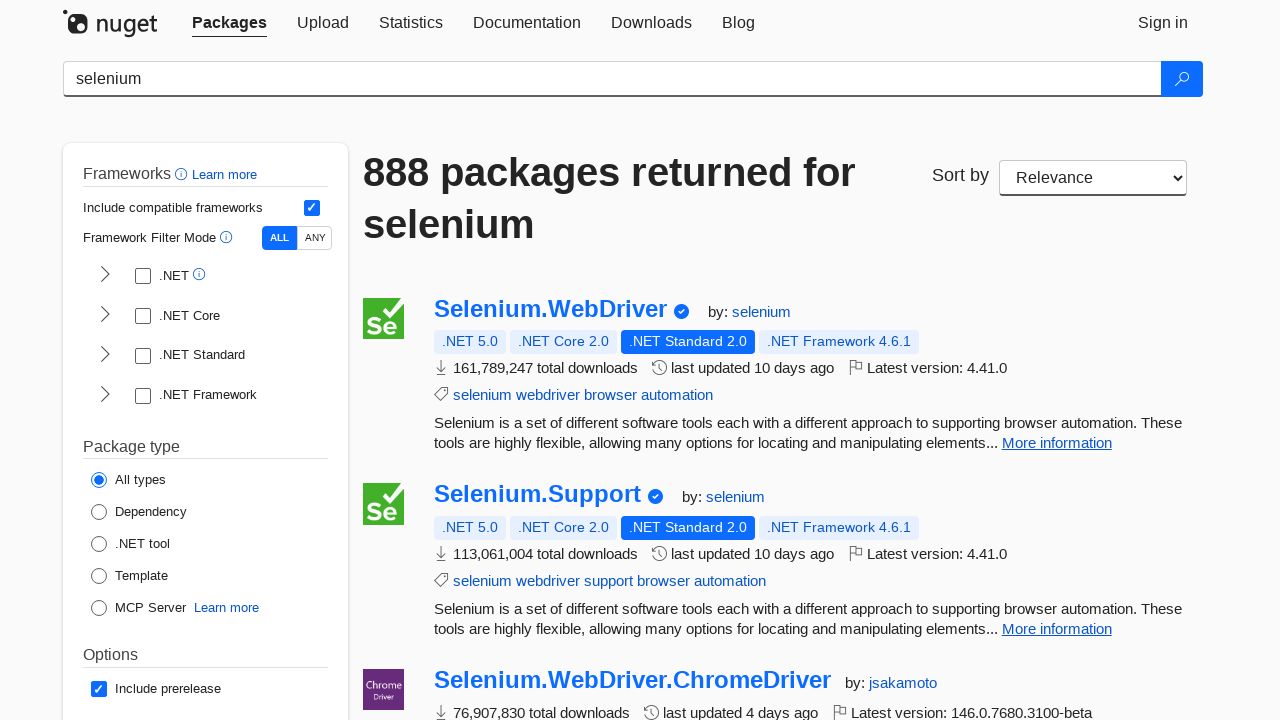

Verified package 18 has non-empty title
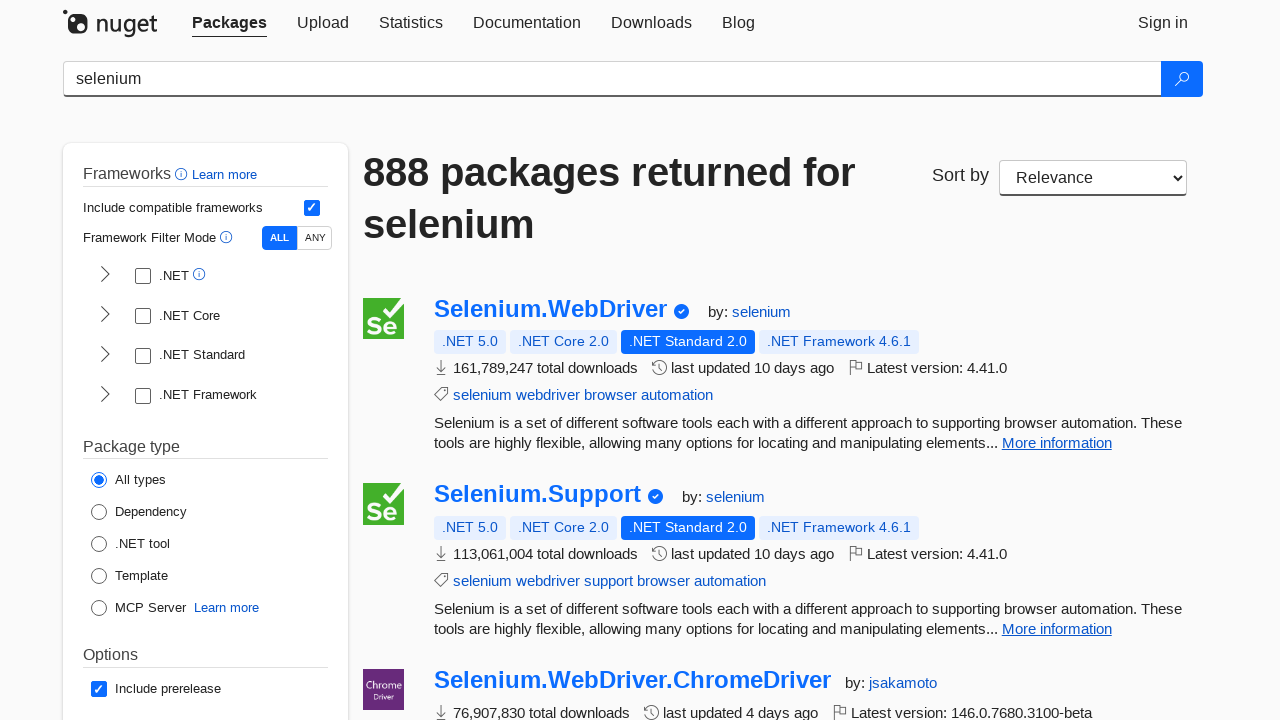

Verified package 18 has non-empty details
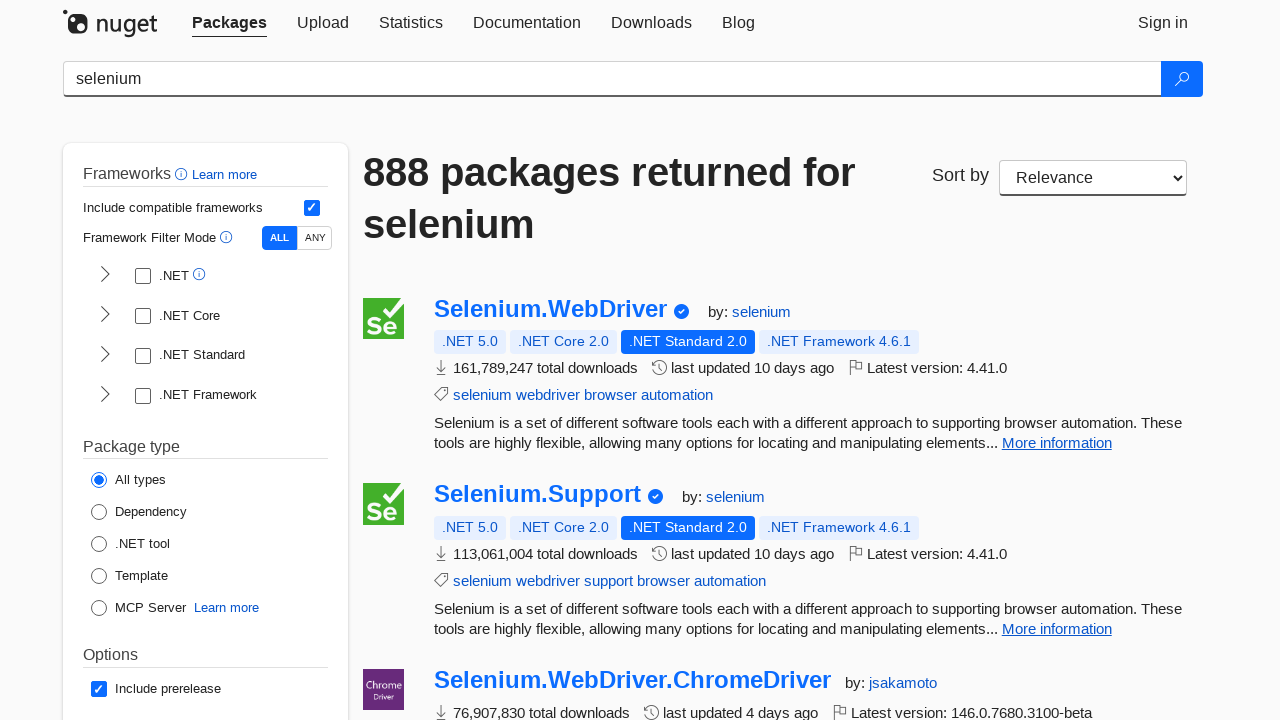

Verified package 19 has non-empty title
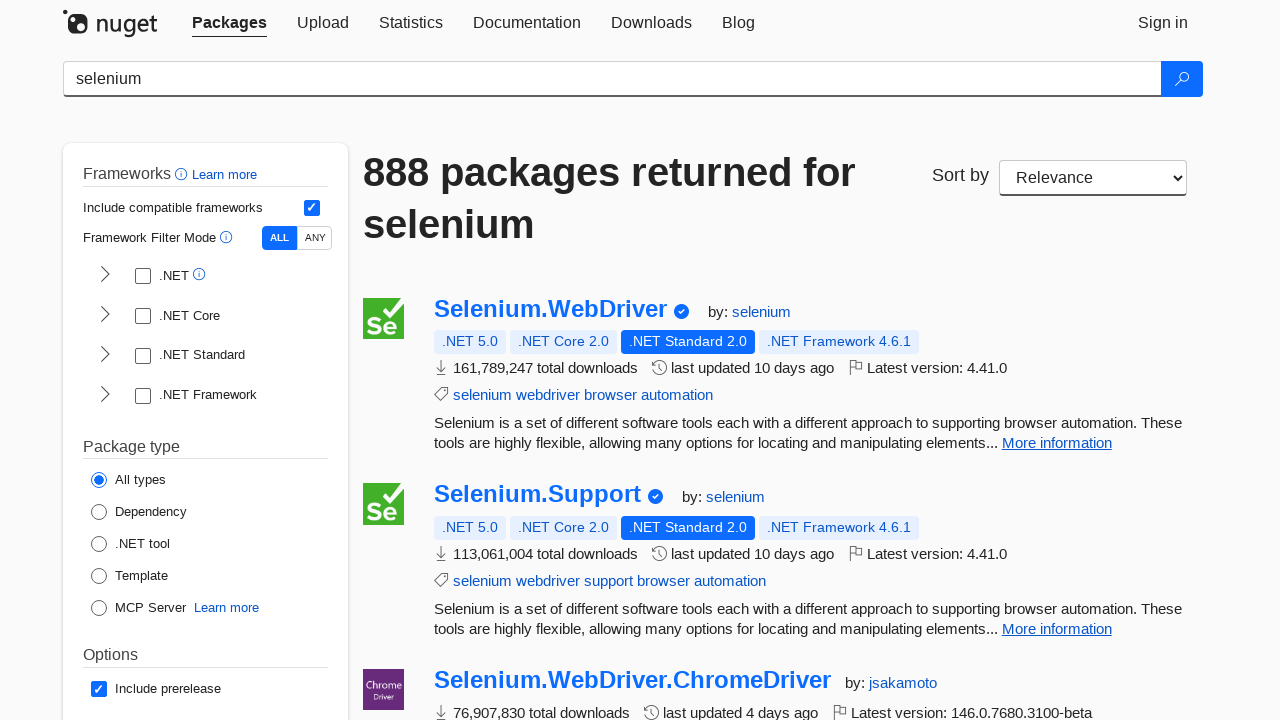

Verified package 19 has non-empty details
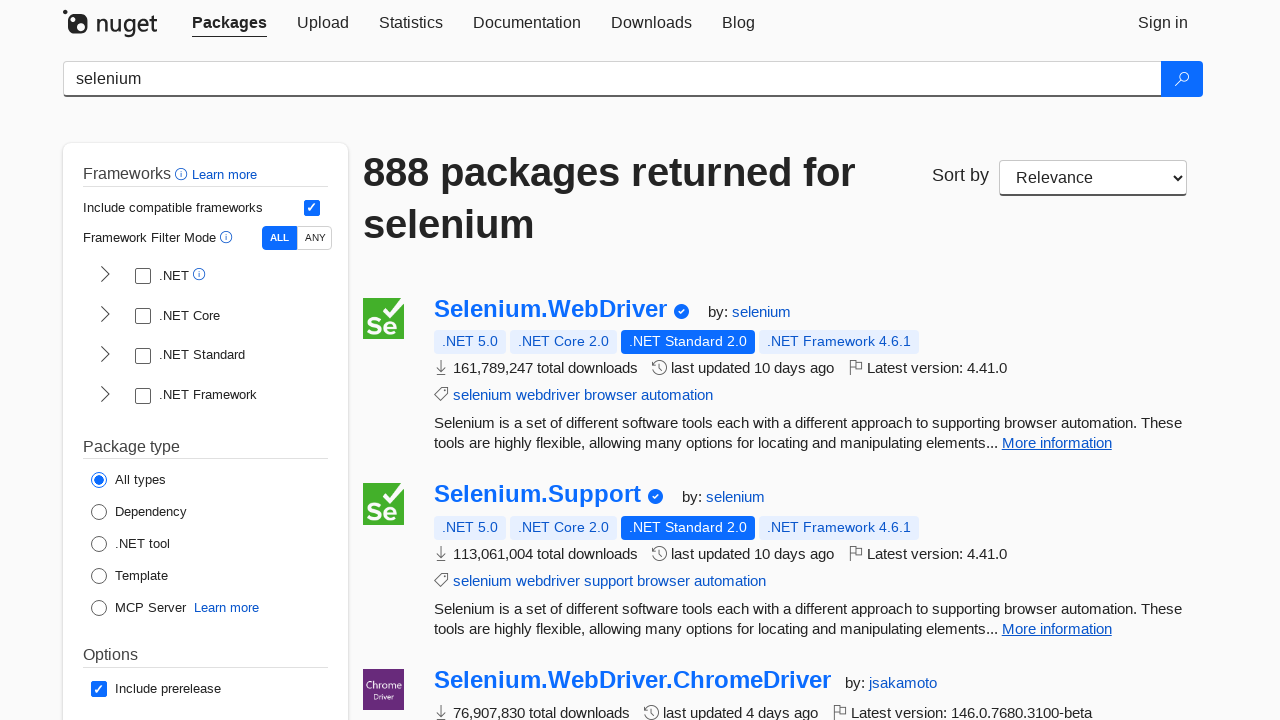

Verified package 20 has non-empty title
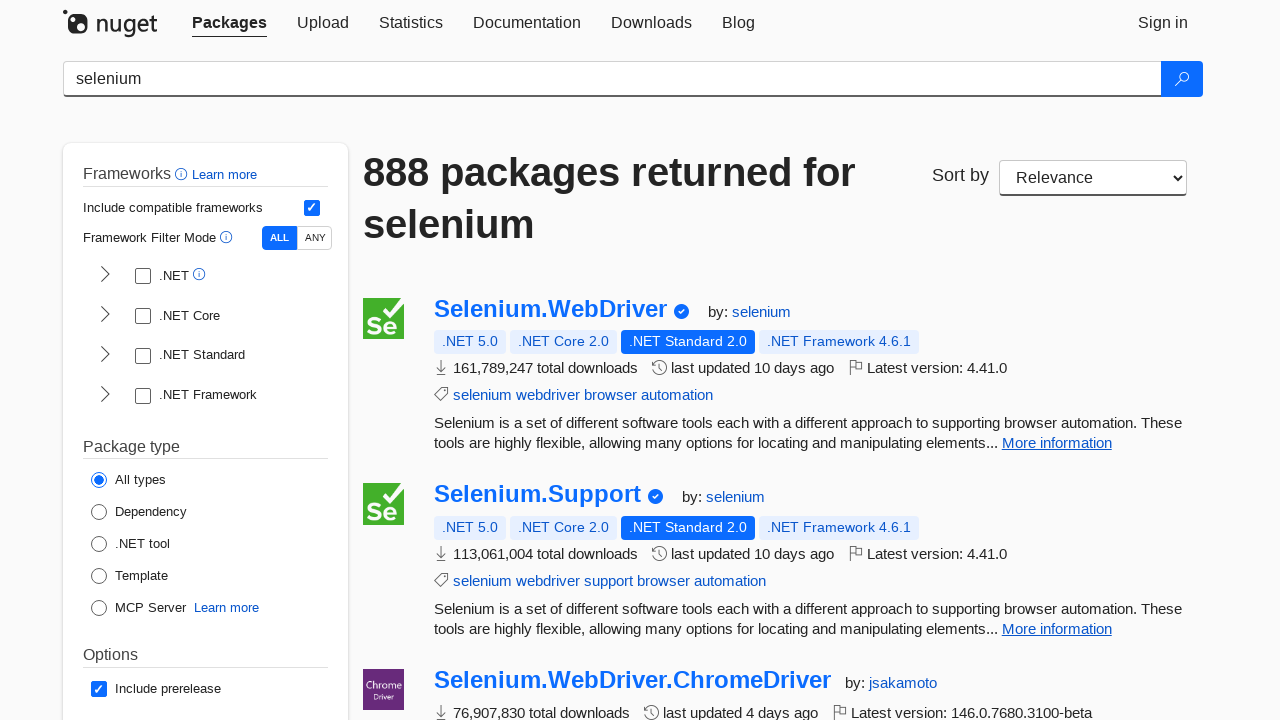

Verified package 20 has non-empty details
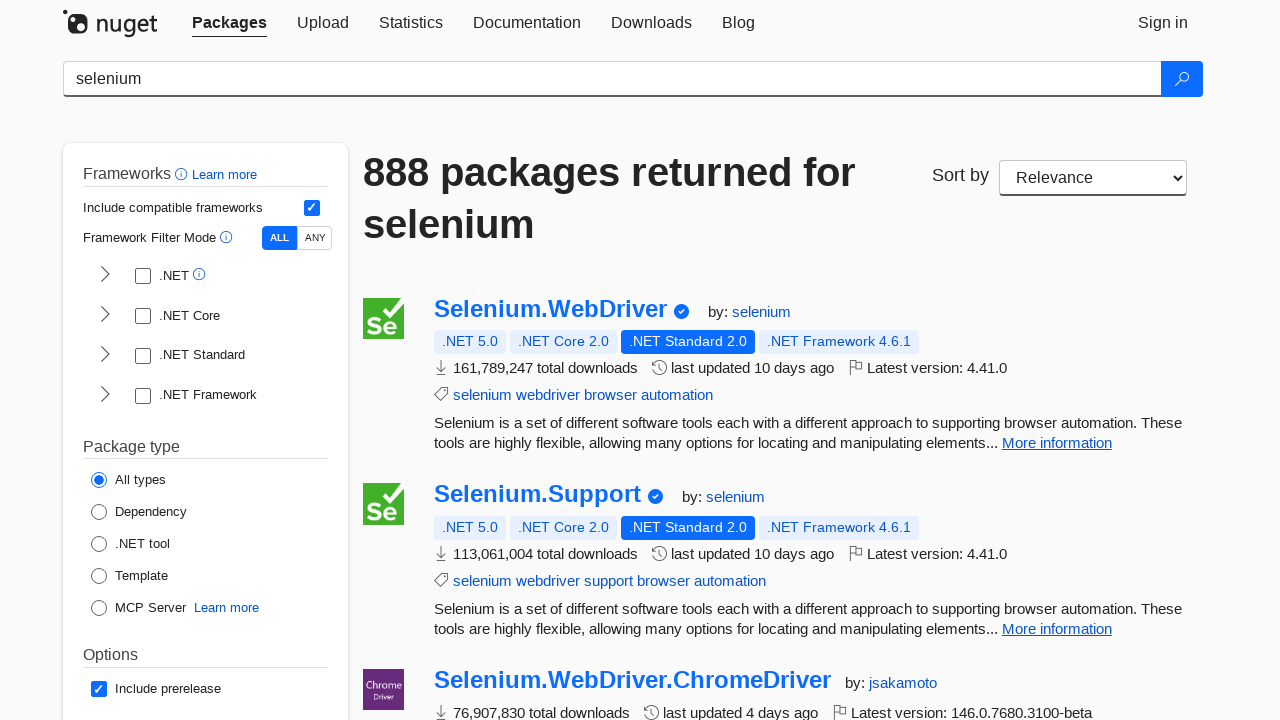

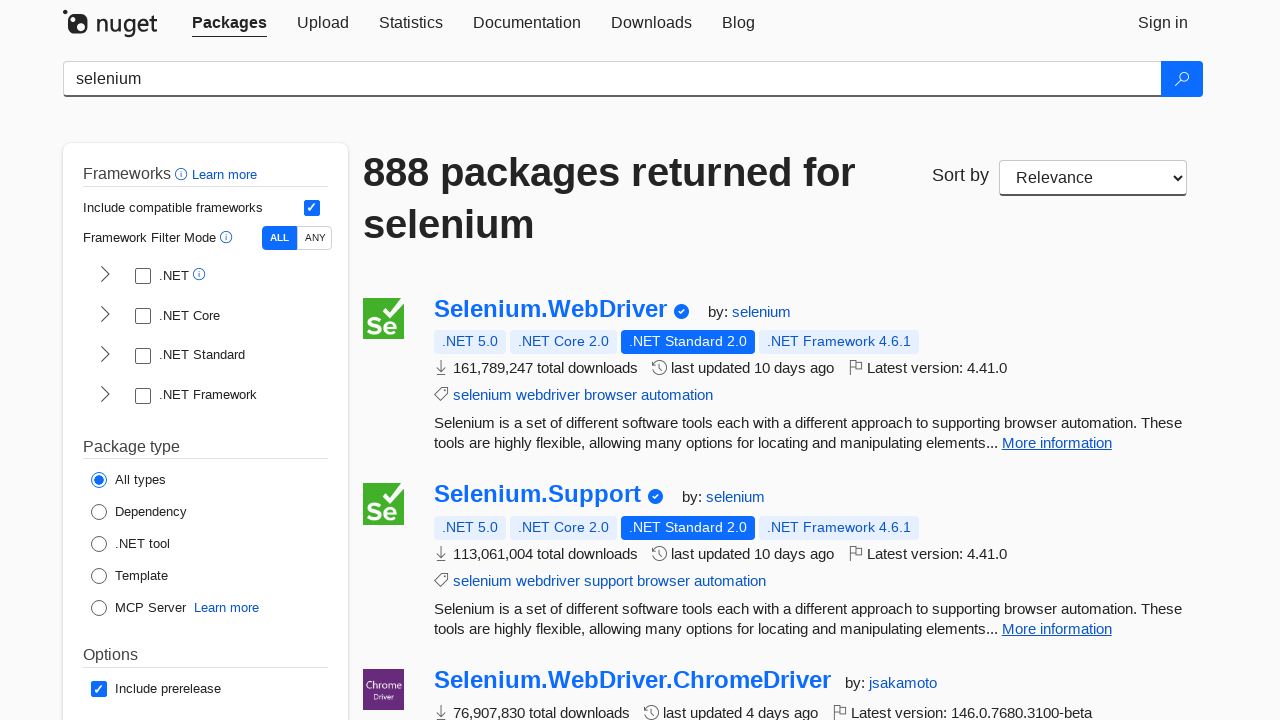